Automates playing the 2048 game by repeatedly pressing arrow keys (left, right, up, down) until the game ends and retry button appears

Starting URL: https://gabrielecirulli.github.io/2048/

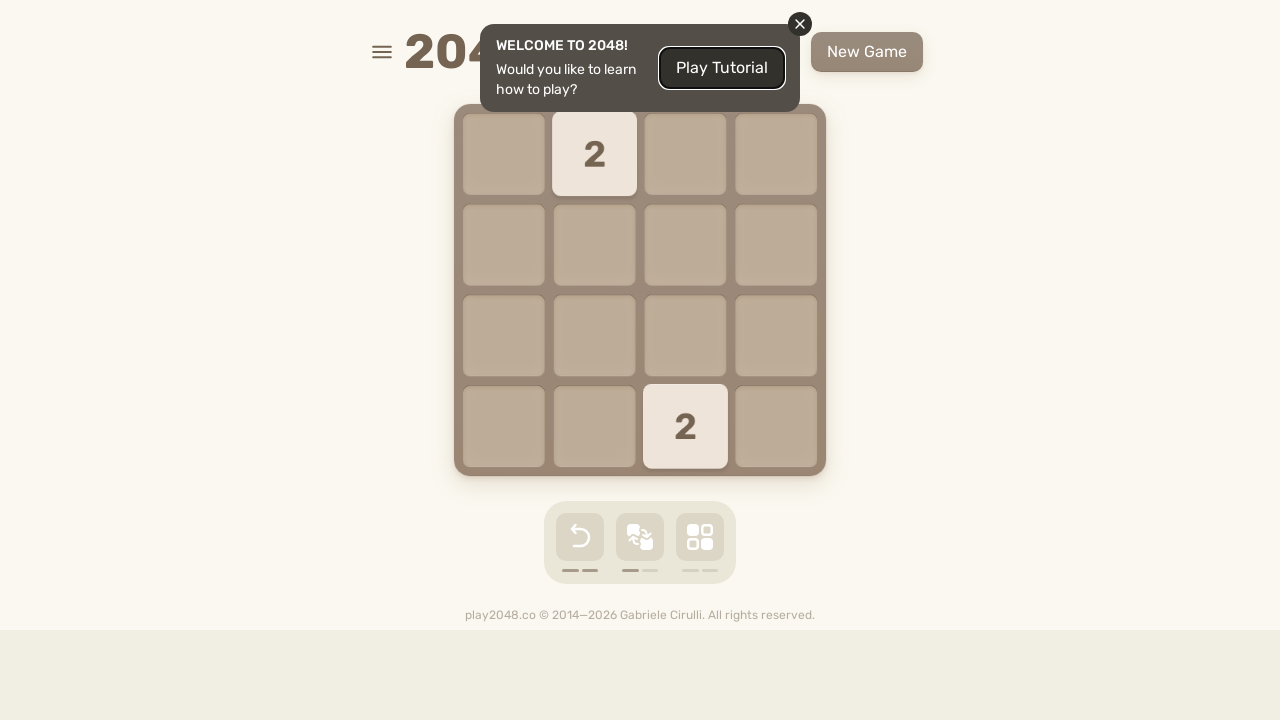

Located html element for keyboard input
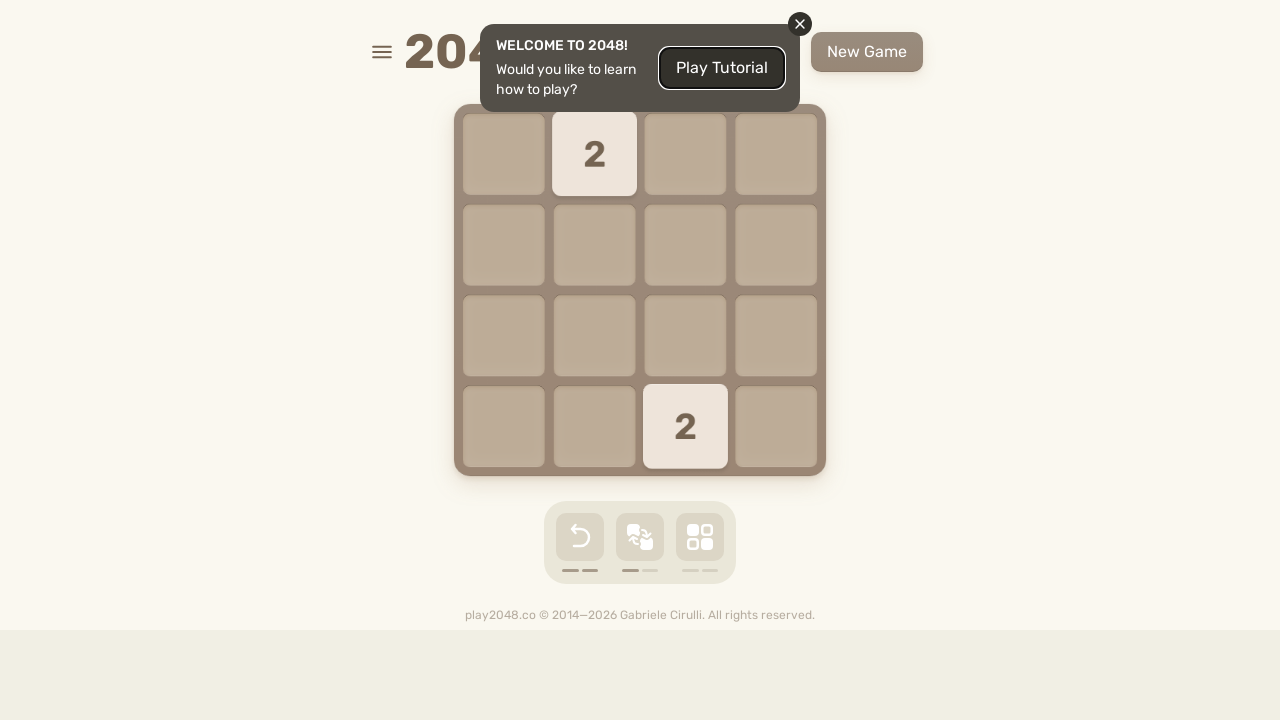

Located retry button element to check game state
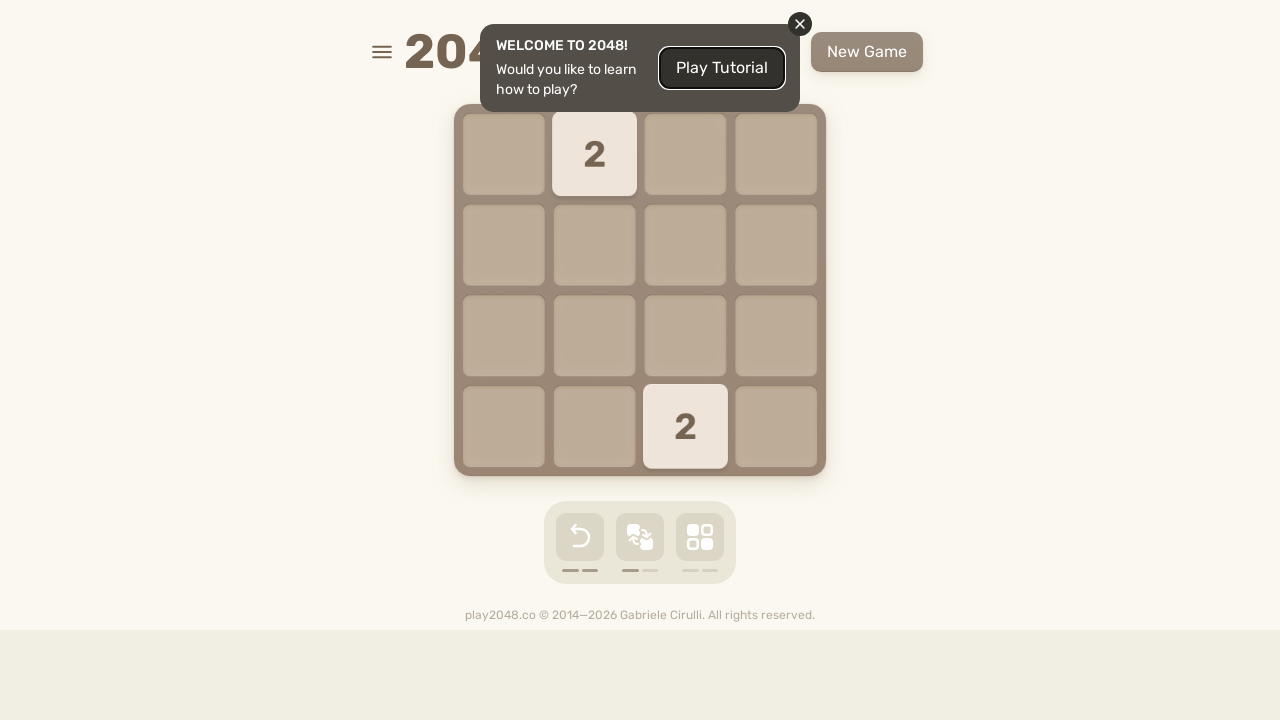

Pressed ArrowLeft key on html
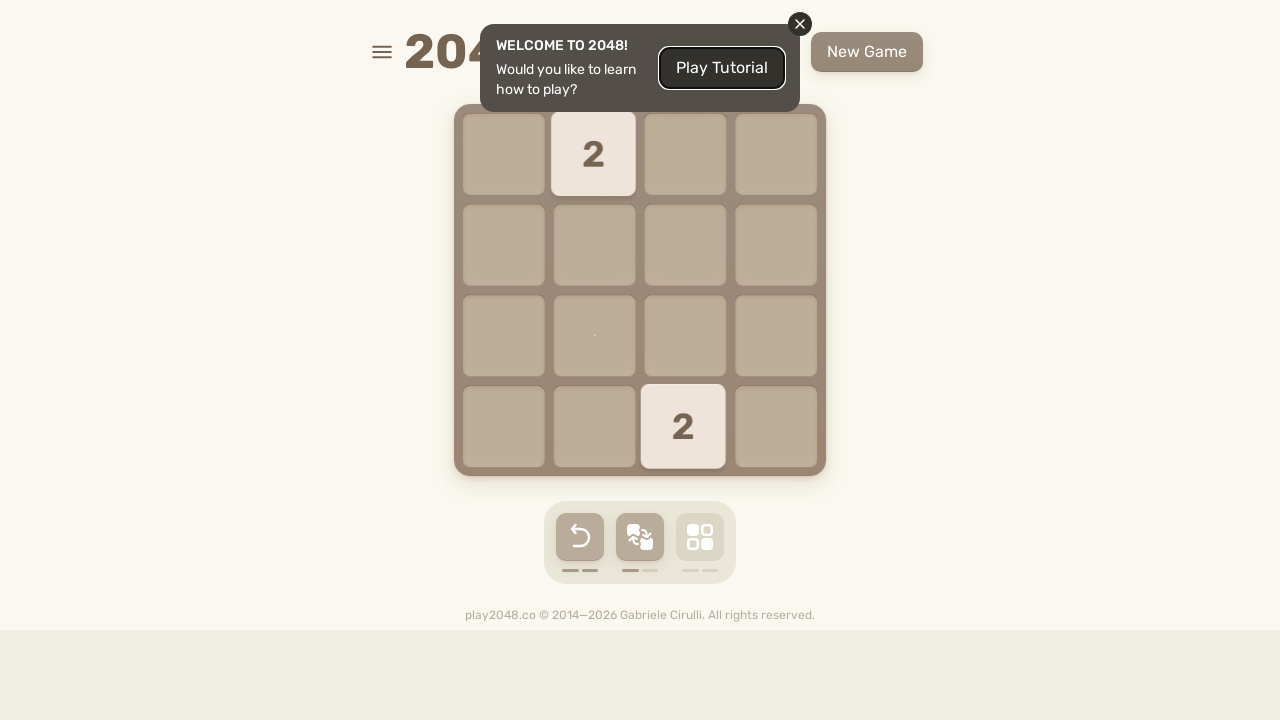

Pressed ArrowRight key on html
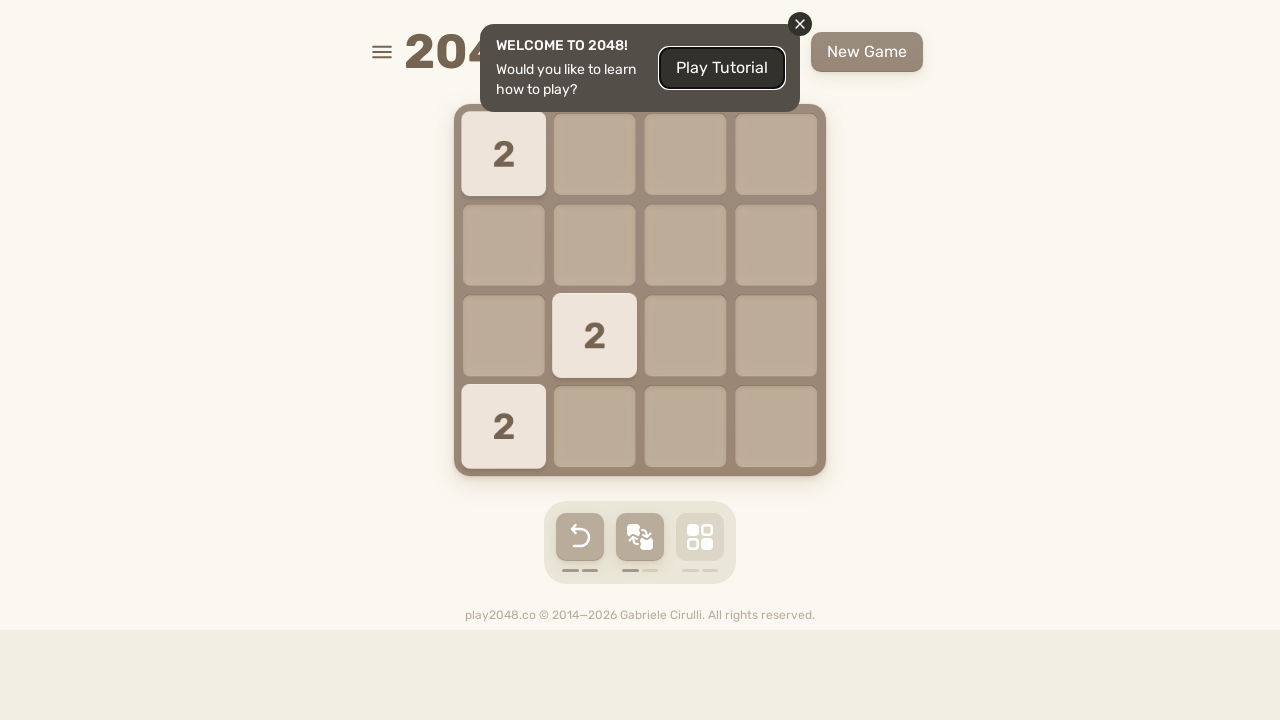

Pressed ArrowUp key on html
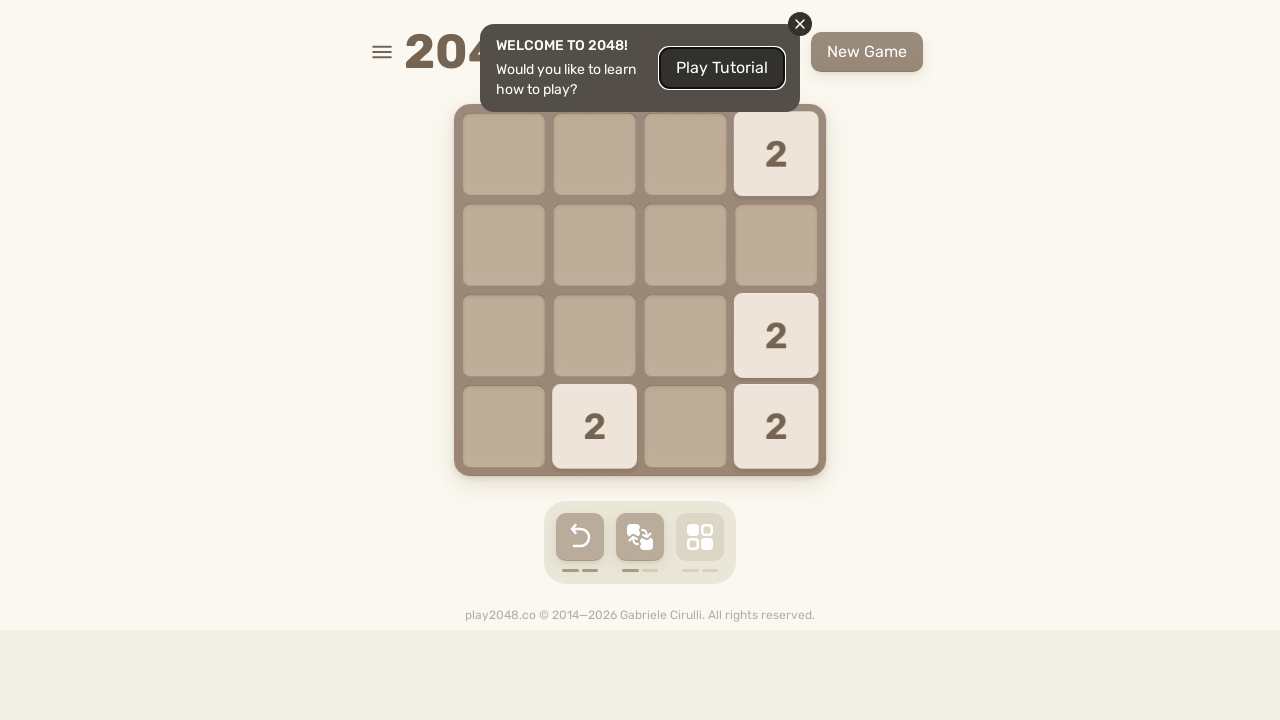

Pressed ArrowDown key on html
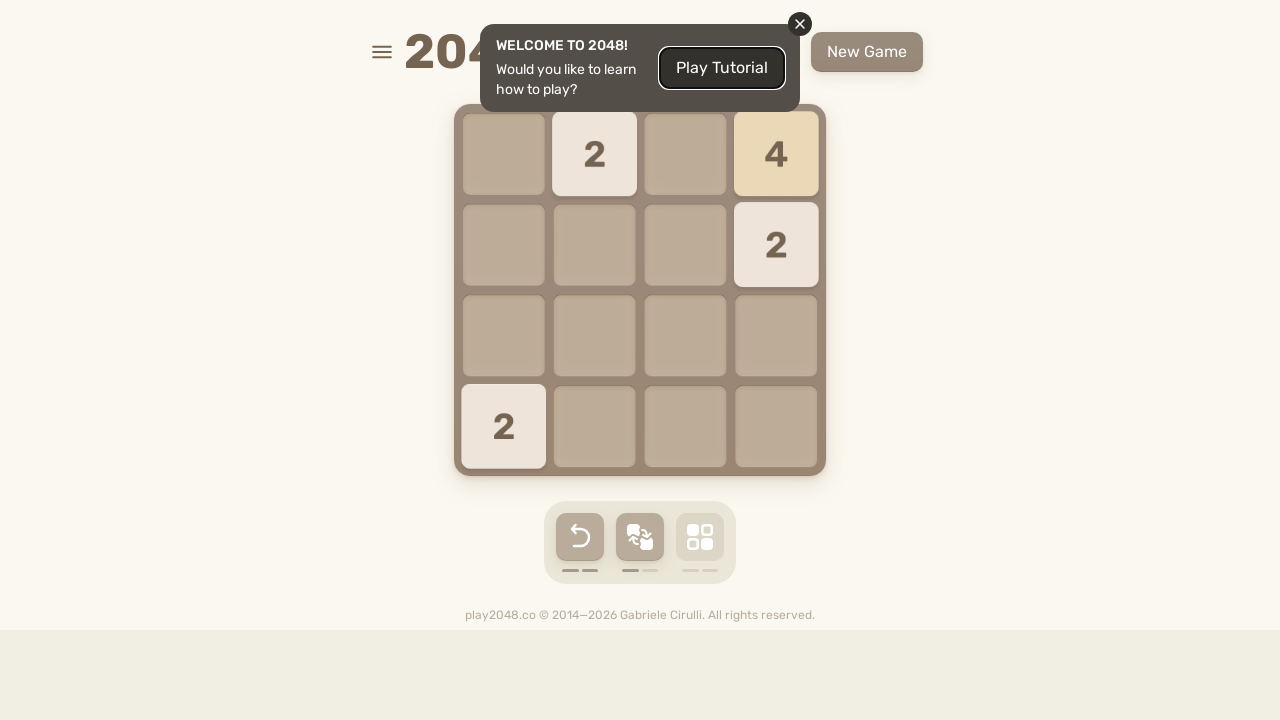

Pressed ArrowLeft key on html
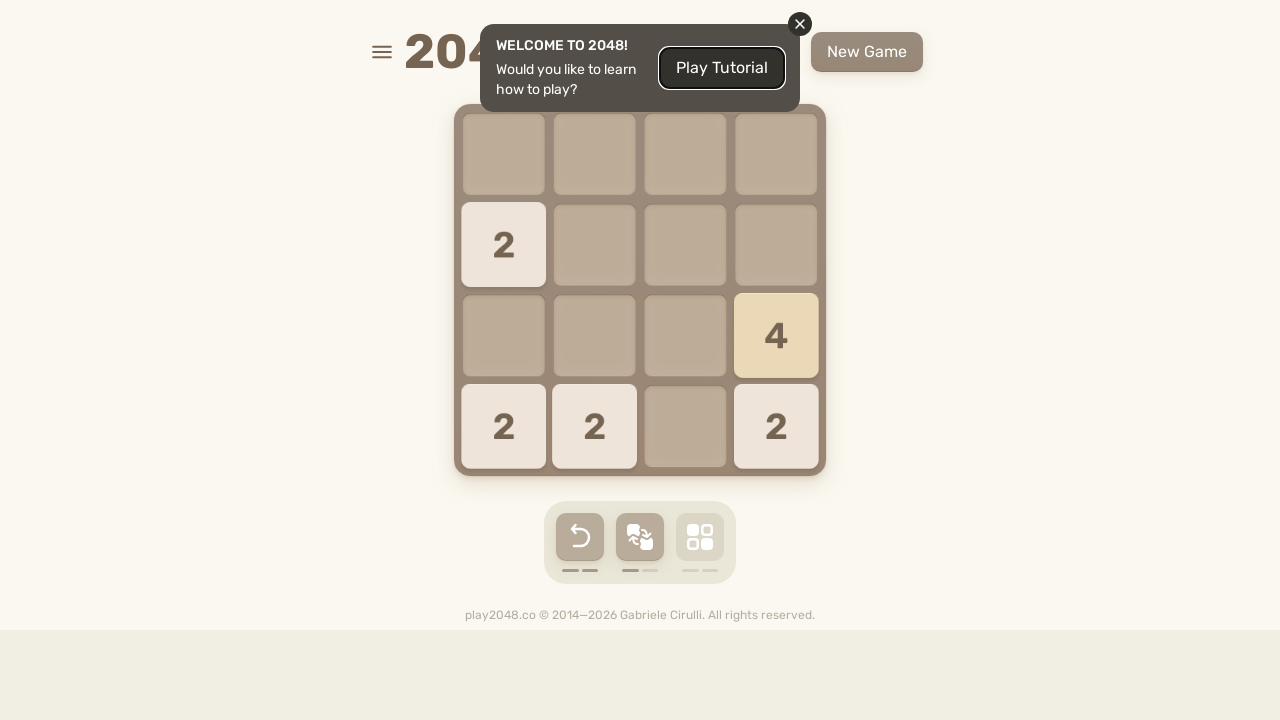

Pressed ArrowRight key on html
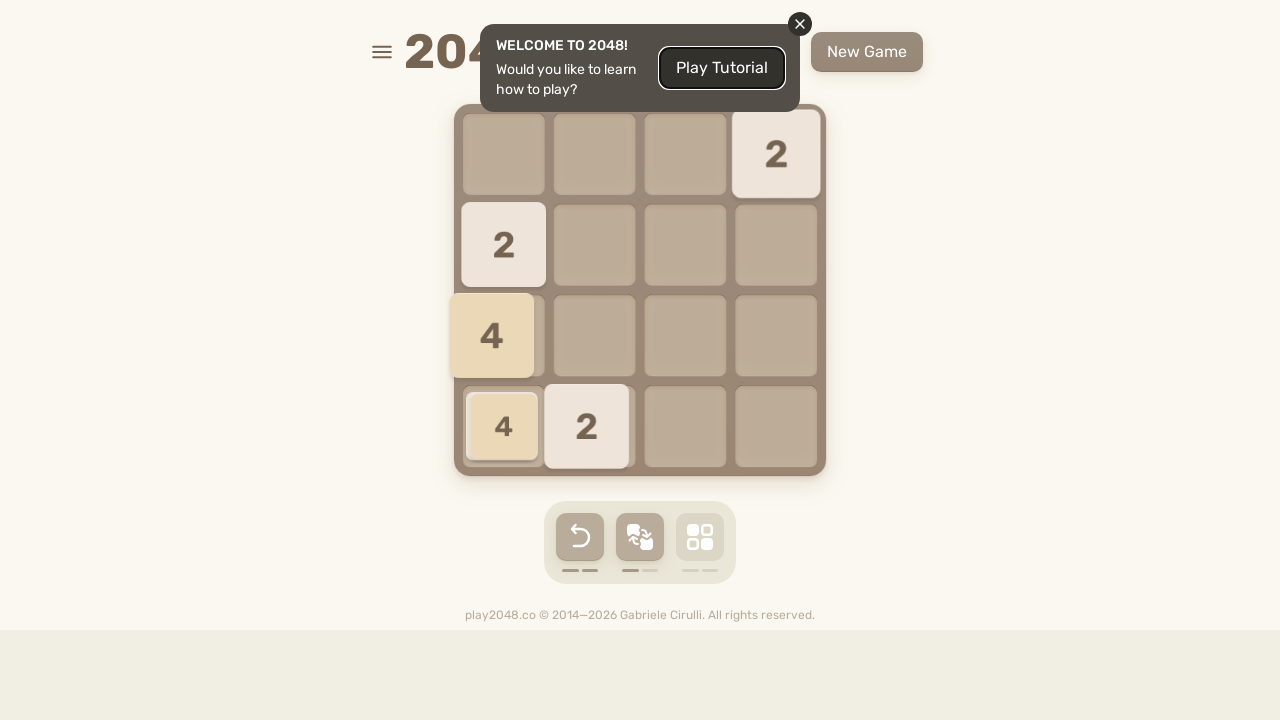

Pressed ArrowUp key on html
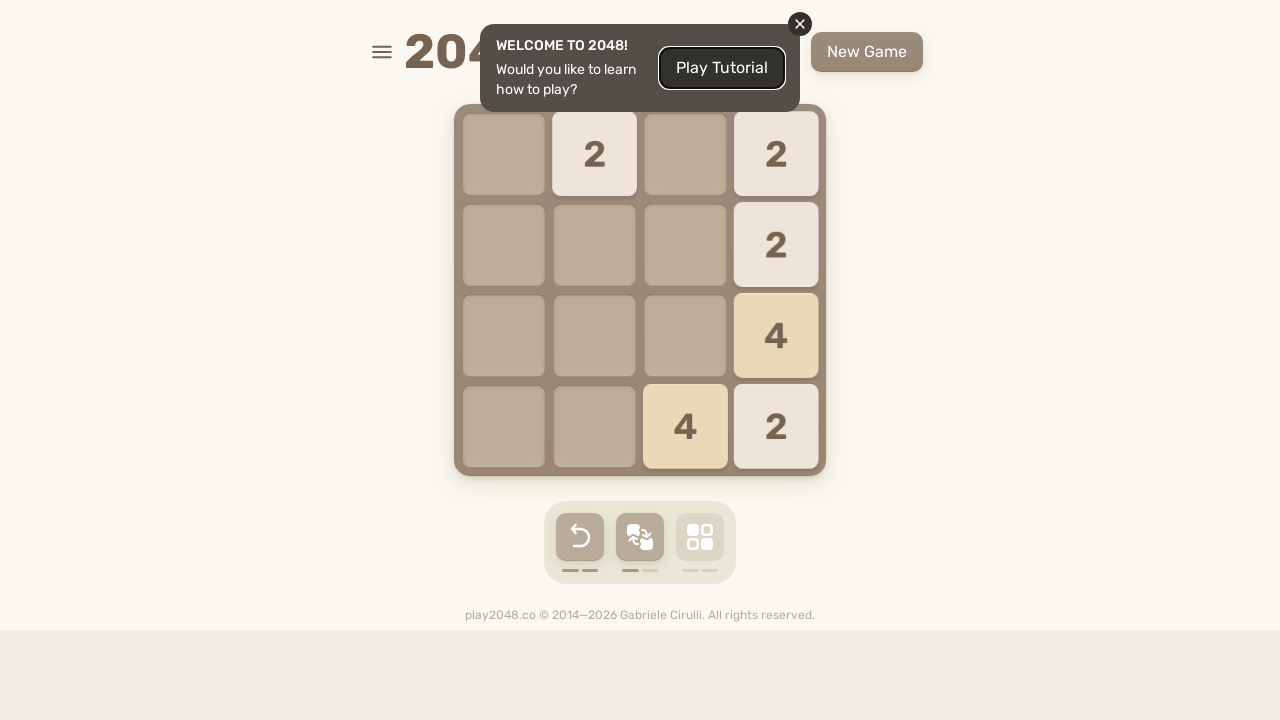

Pressed ArrowDown key on html
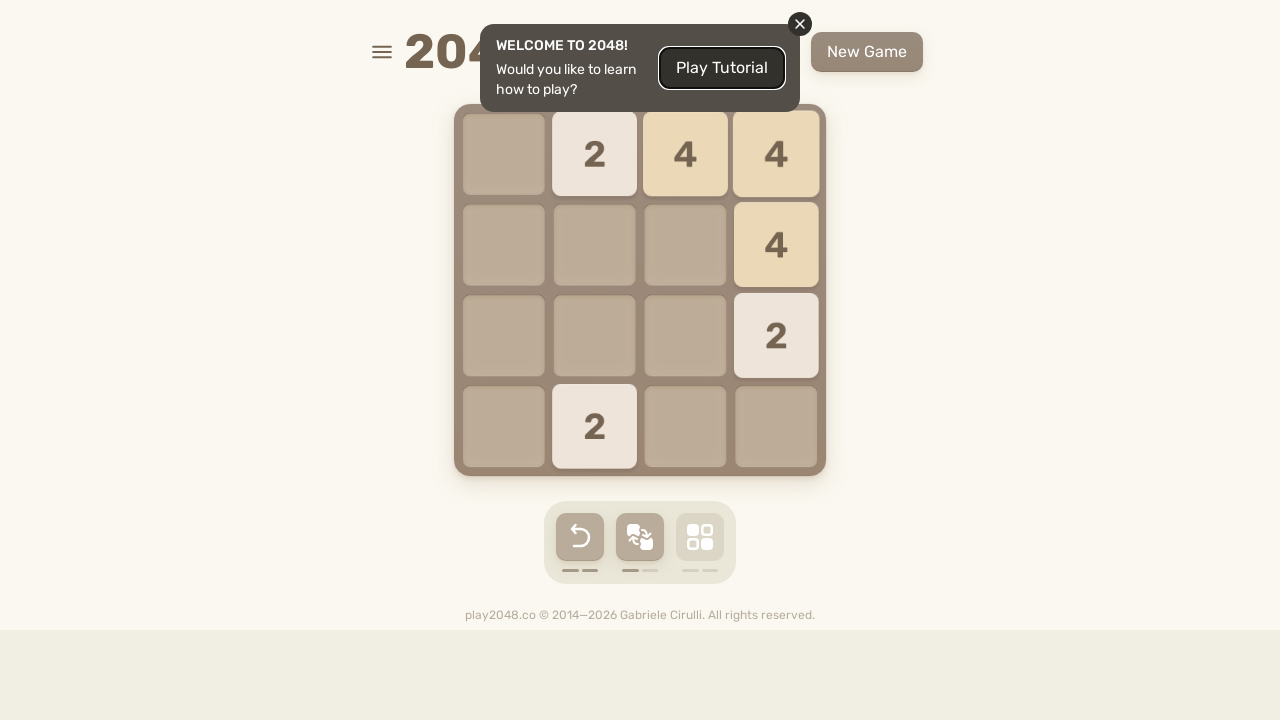

Pressed ArrowLeft key on html
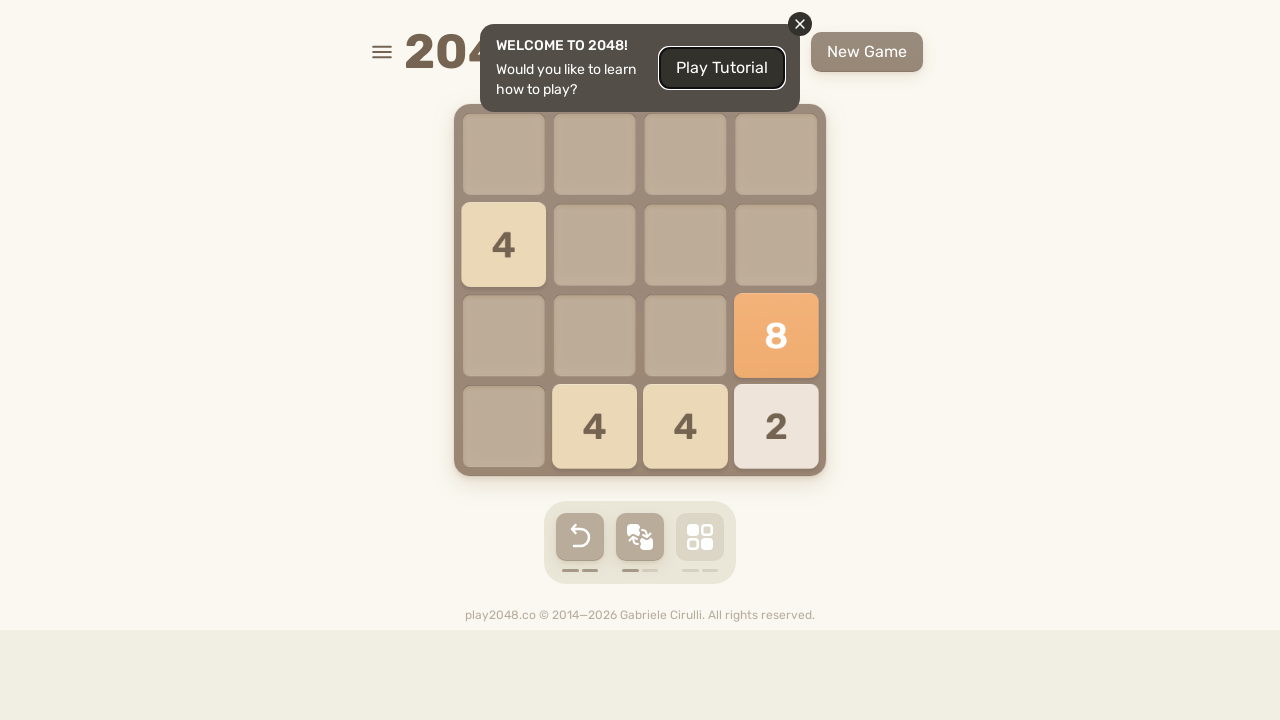

Pressed ArrowRight key on html
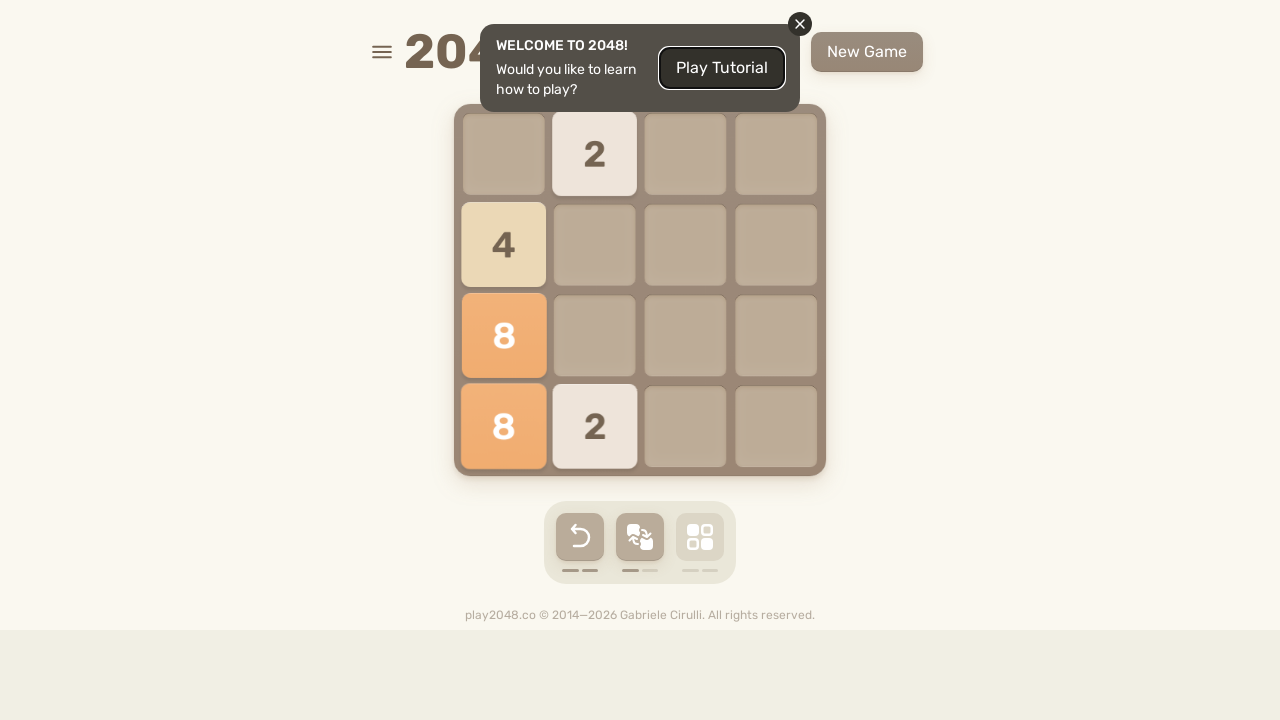

Pressed ArrowUp key on html
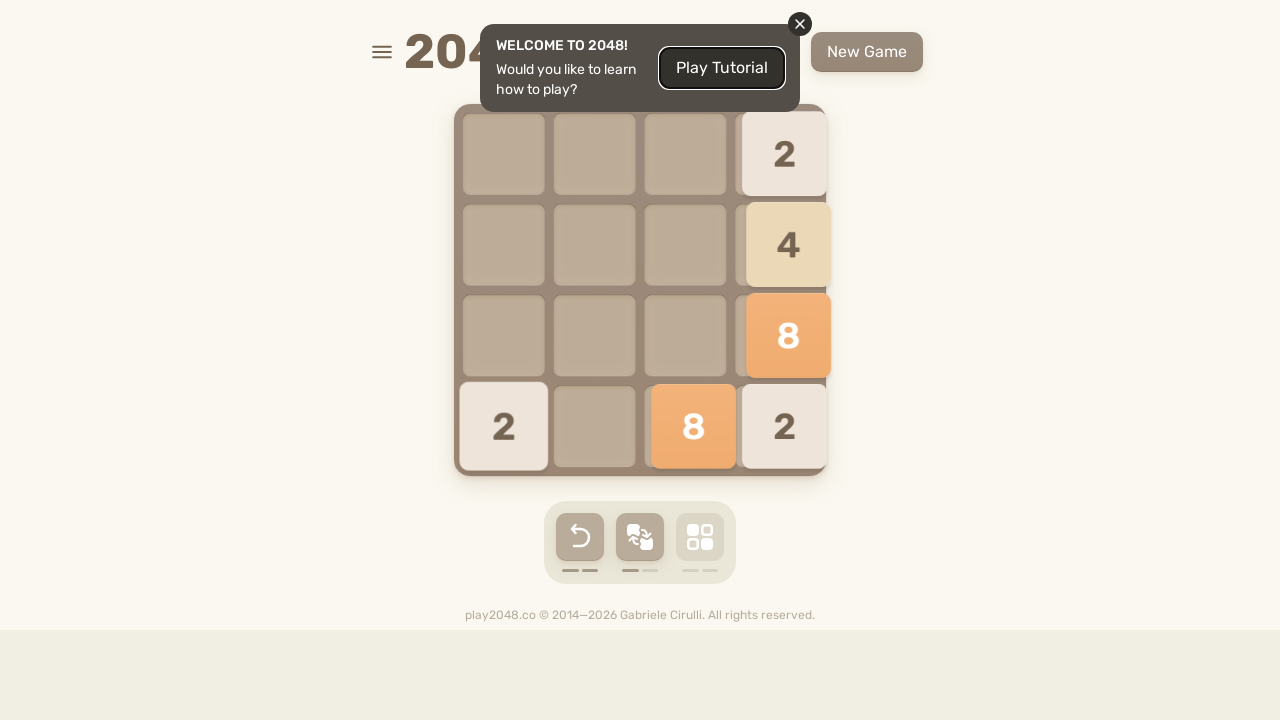

Pressed ArrowDown key on html
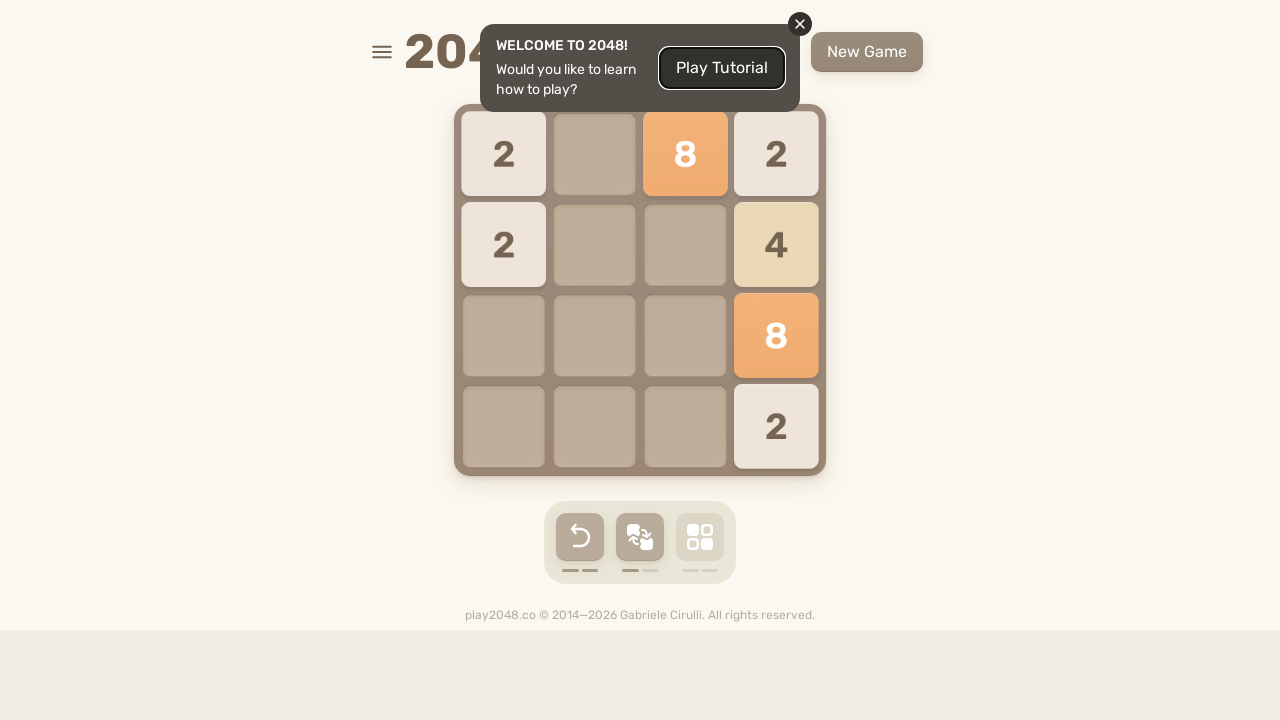

Pressed ArrowLeft key on html
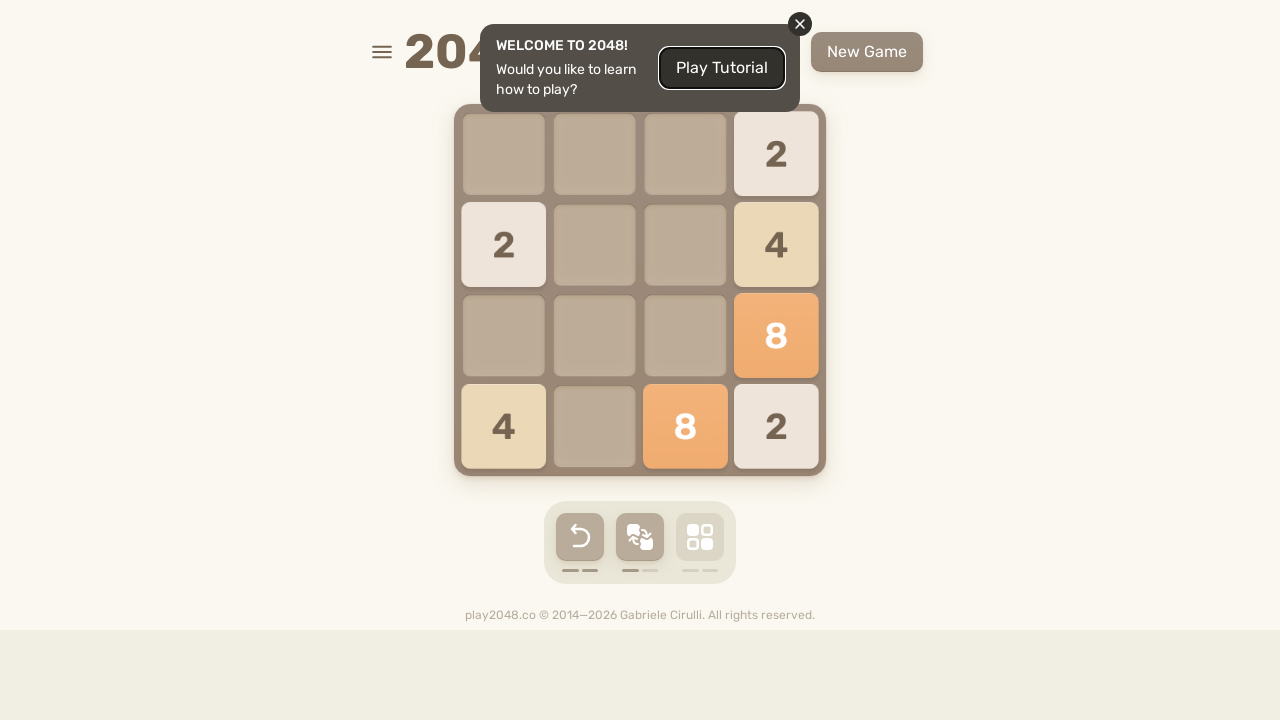

Pressed ArrowRight key on html
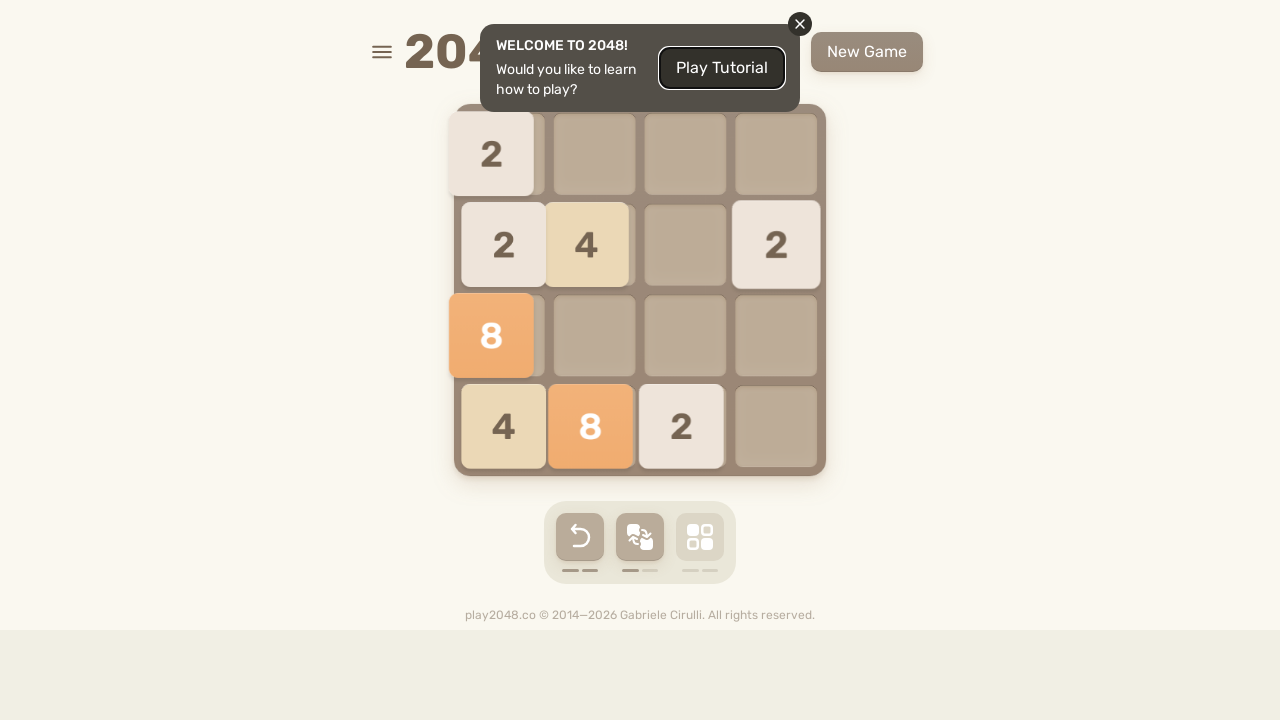

Pressed ArrowUp key on html
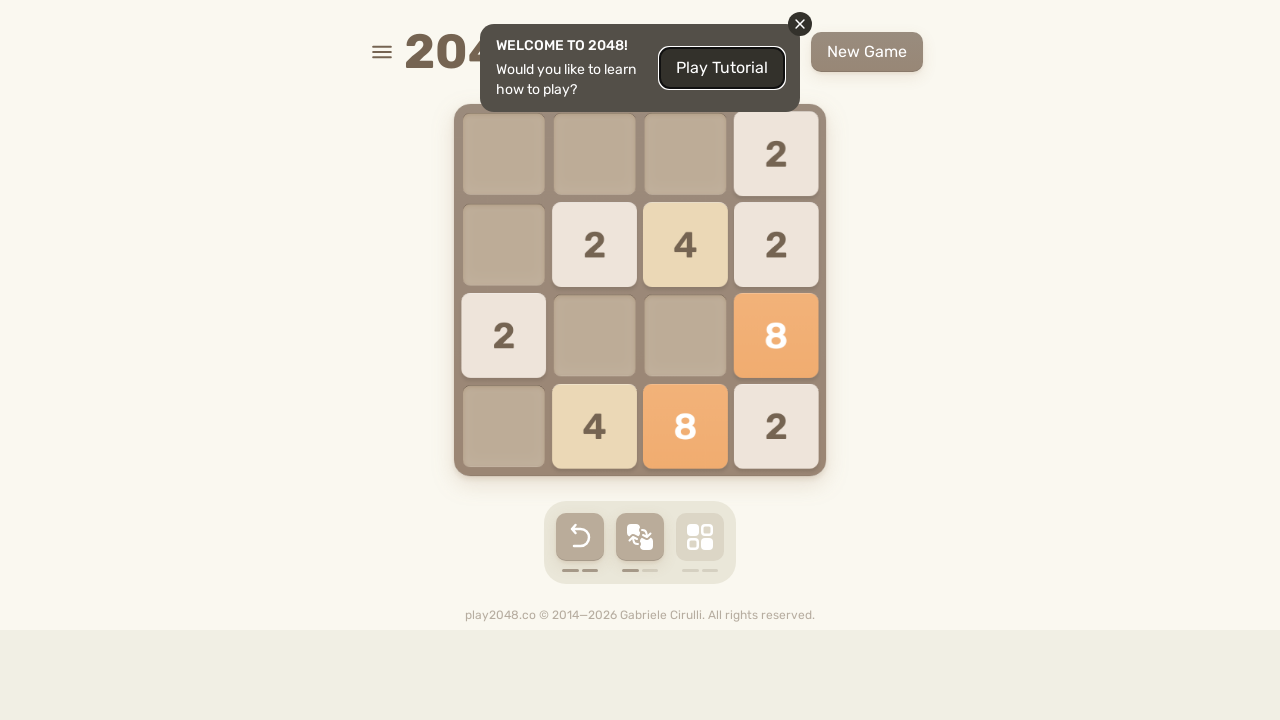

Pressed ArrowDown key on html
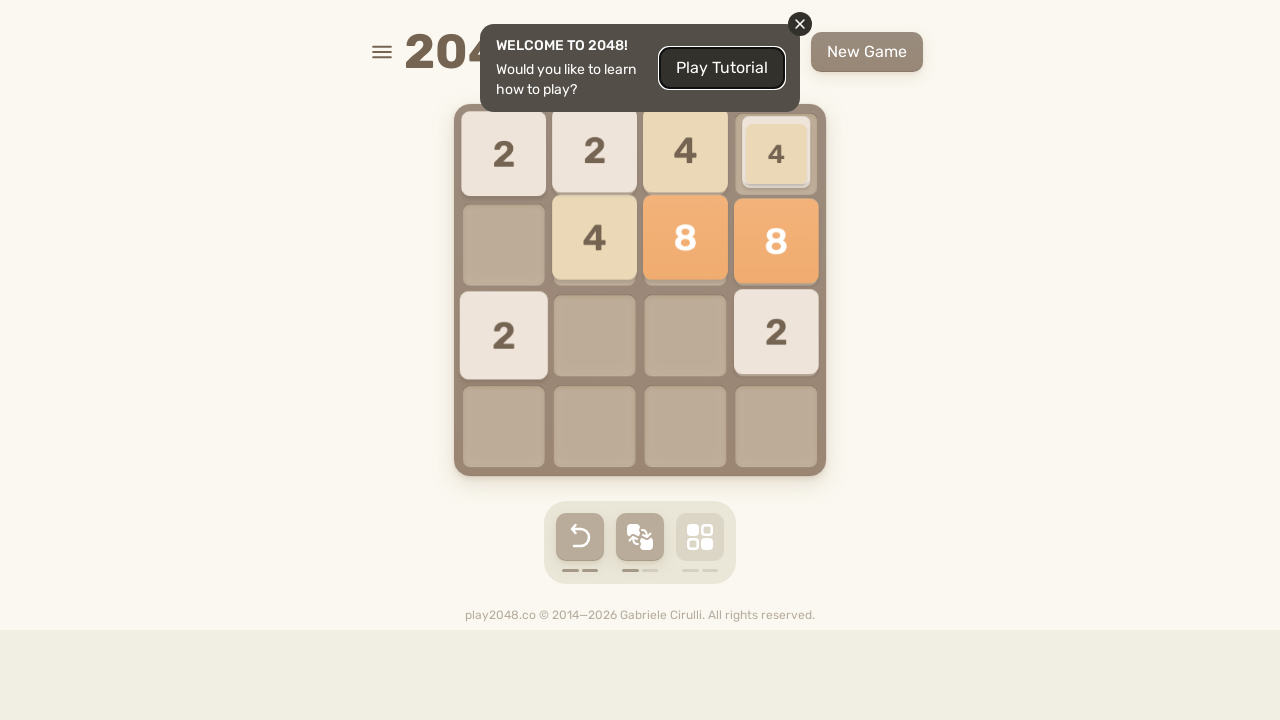

Pressed ArrowLeft key on html
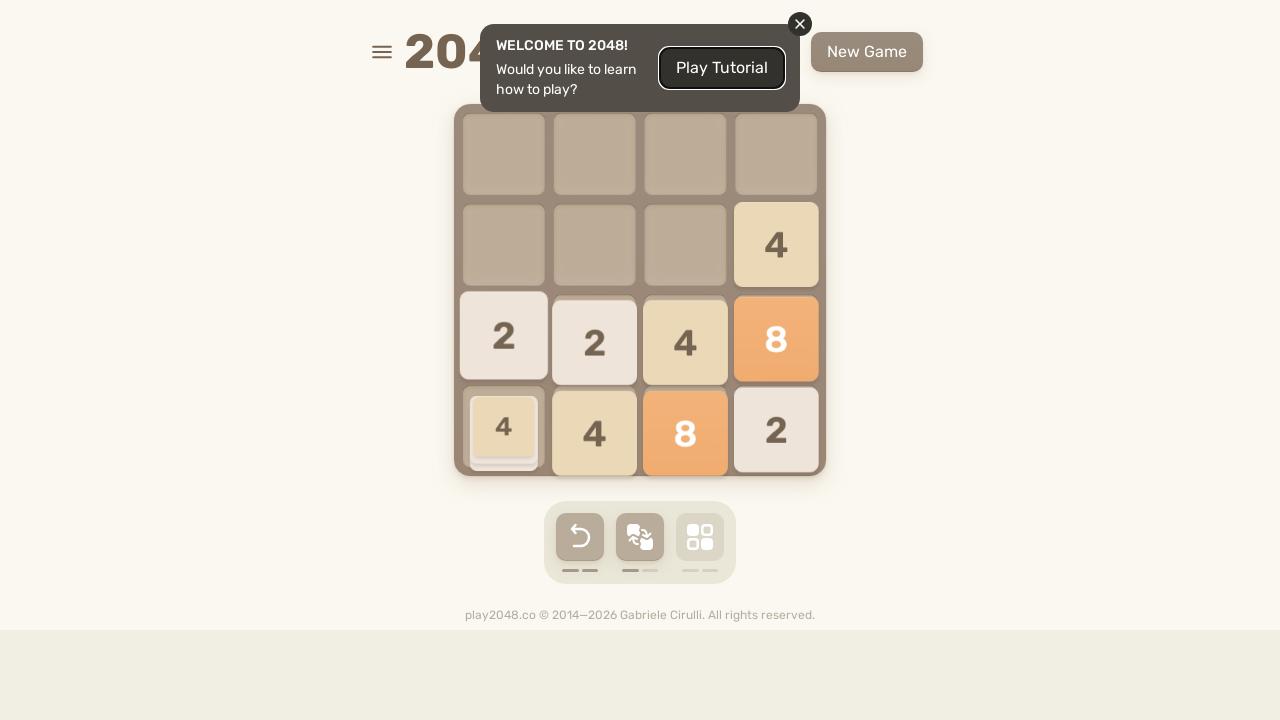

Pressed ArrowRight key on html
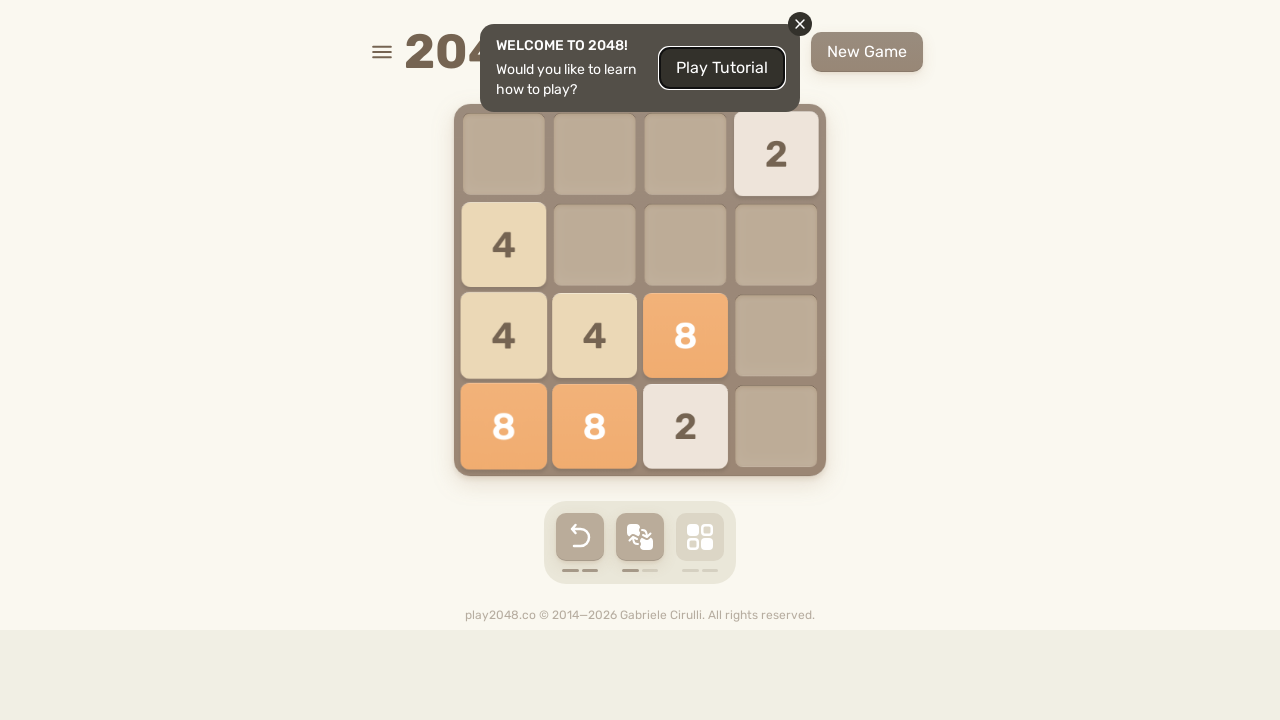

Pressed ArrowUp key on html
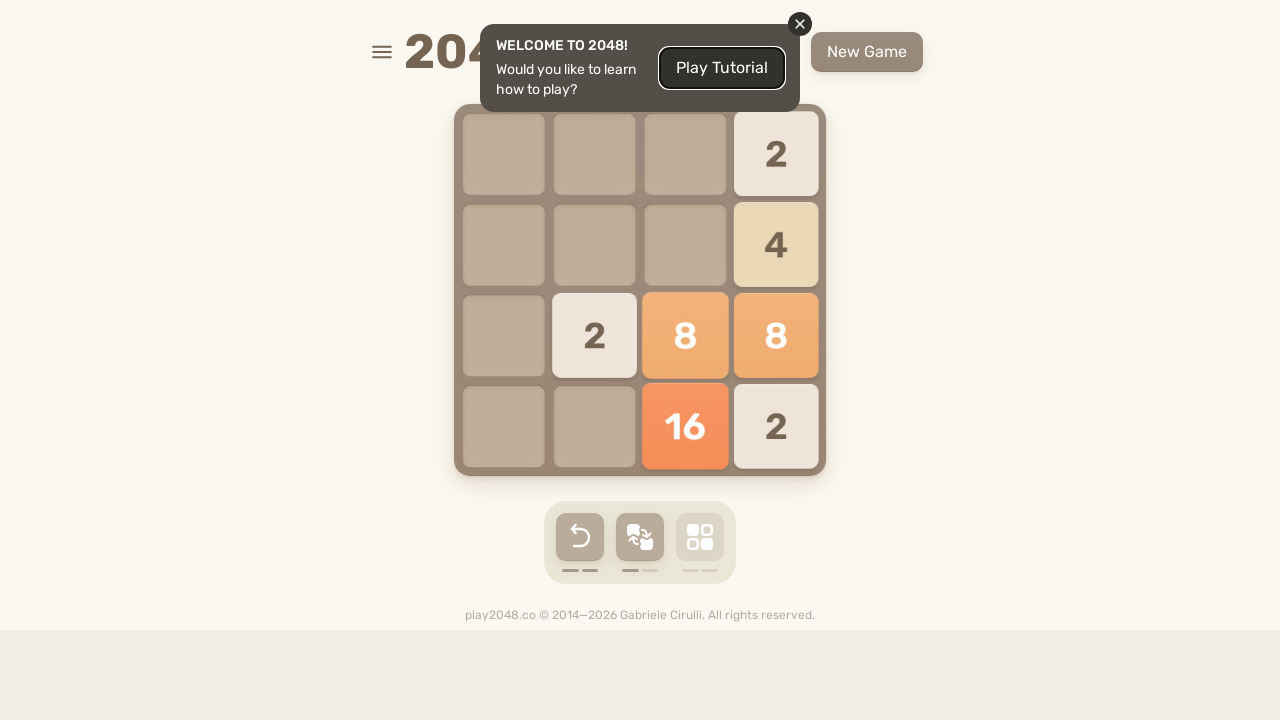

Pressed ArrowDown key on html
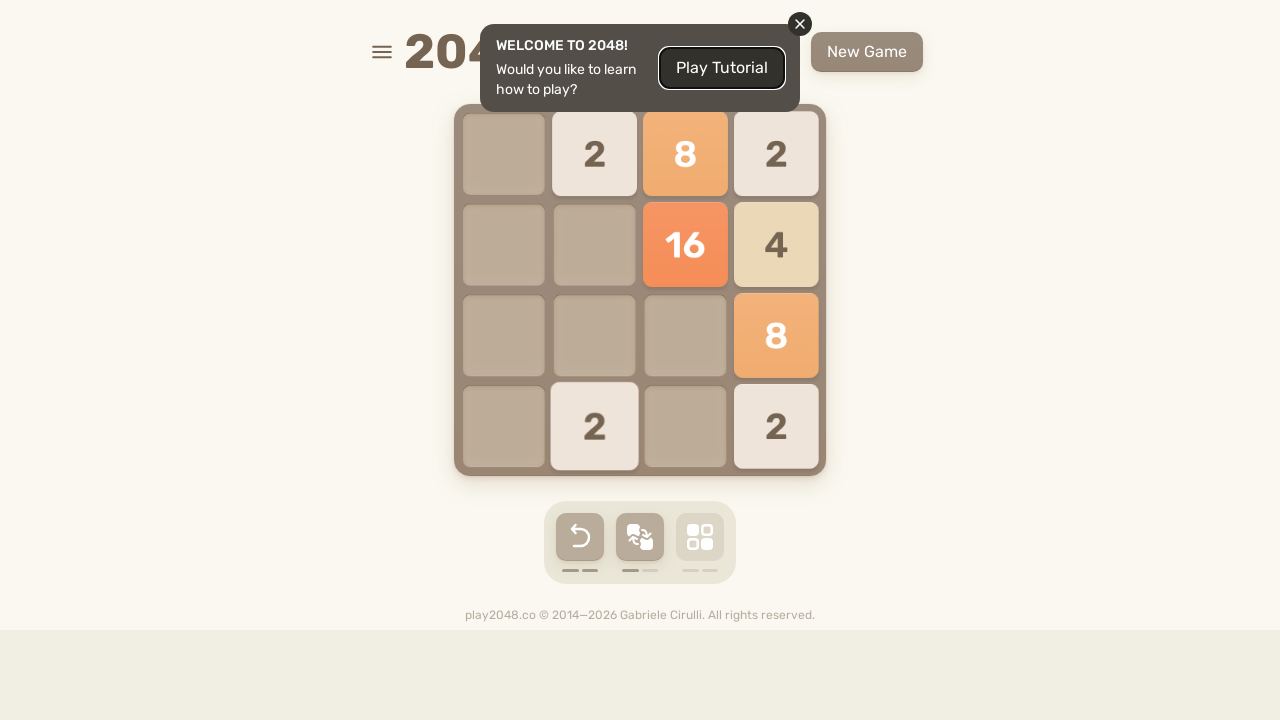

Pressed ArrowLeft key on html
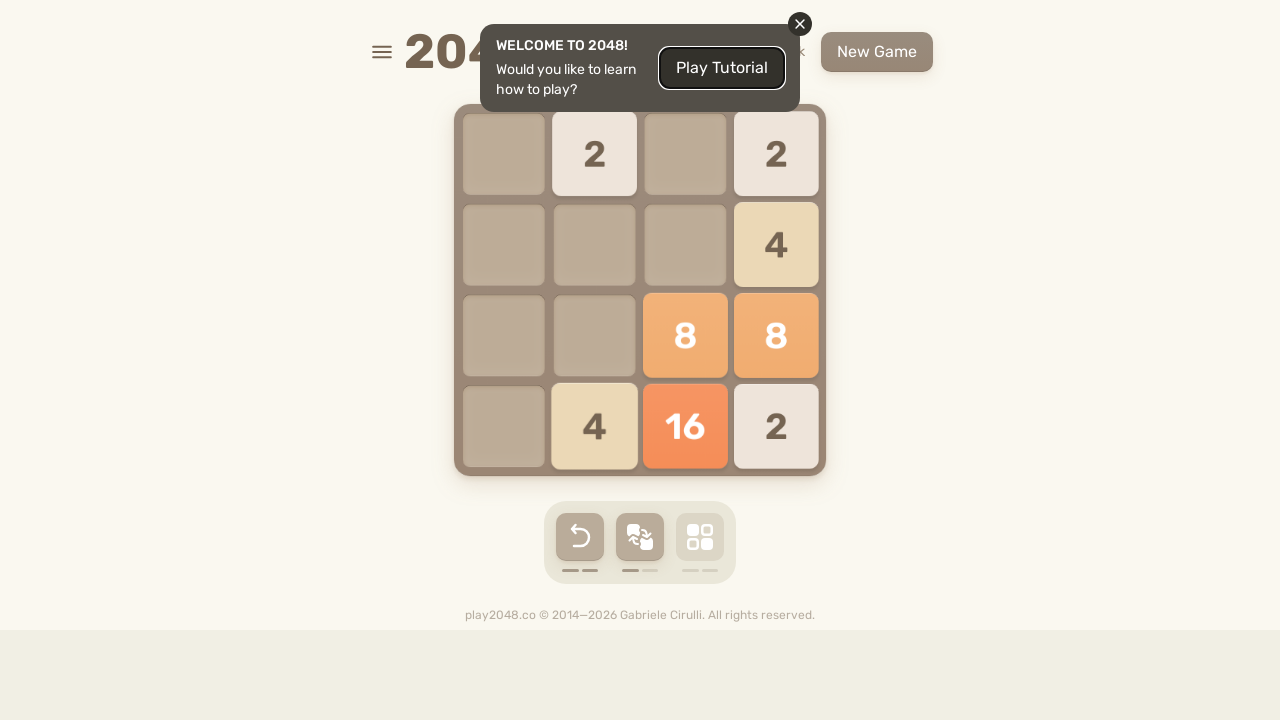

Pressed ArrowRight key on html
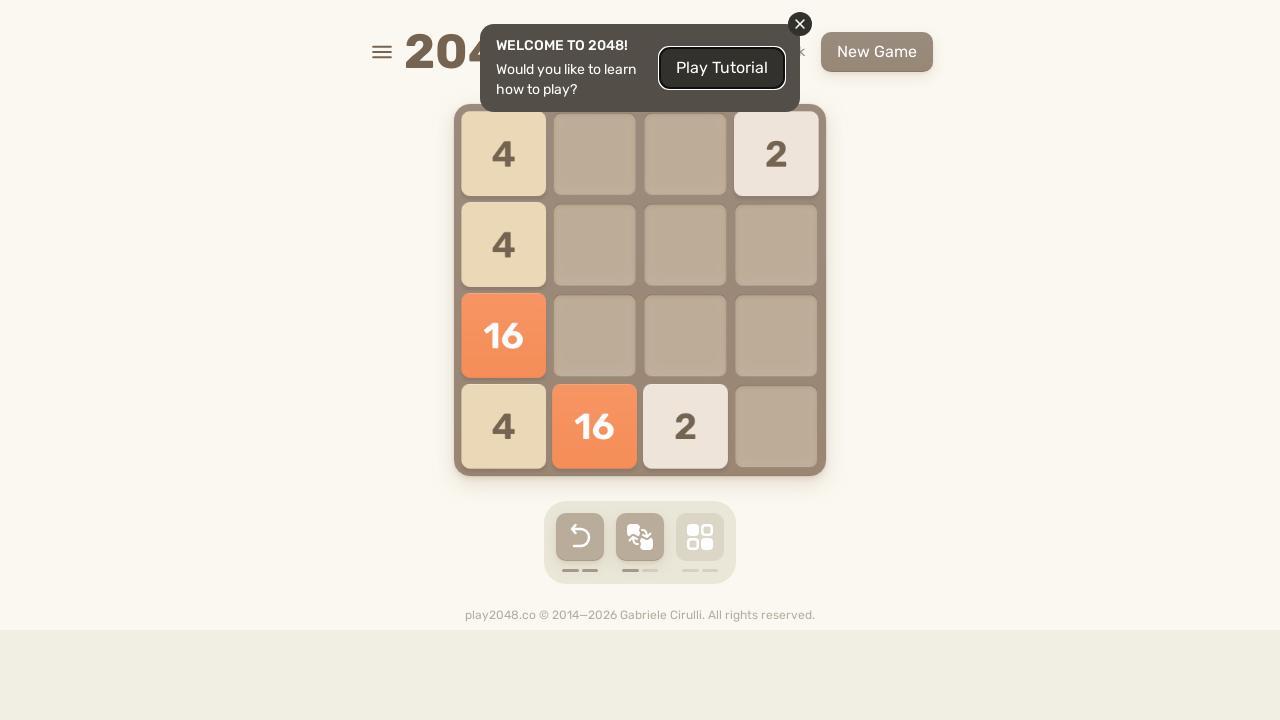

Pressed ArrowUp key on html
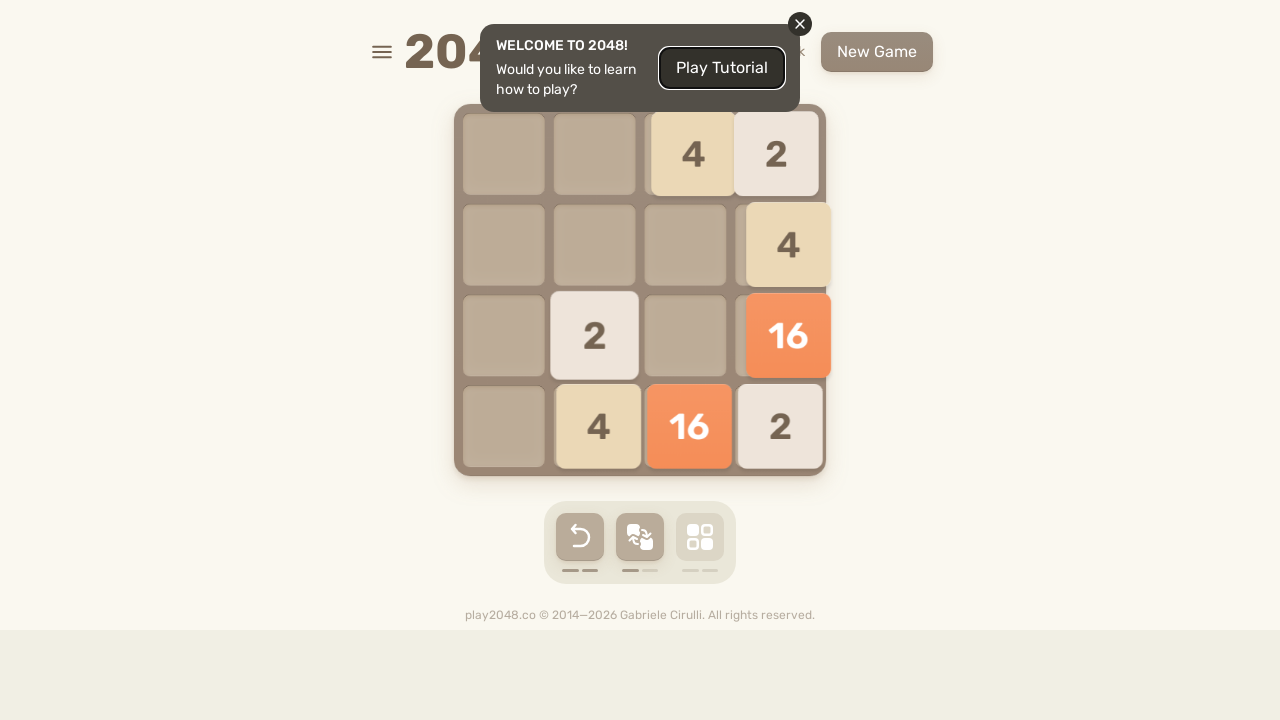

Pressed ArrowDown key on html
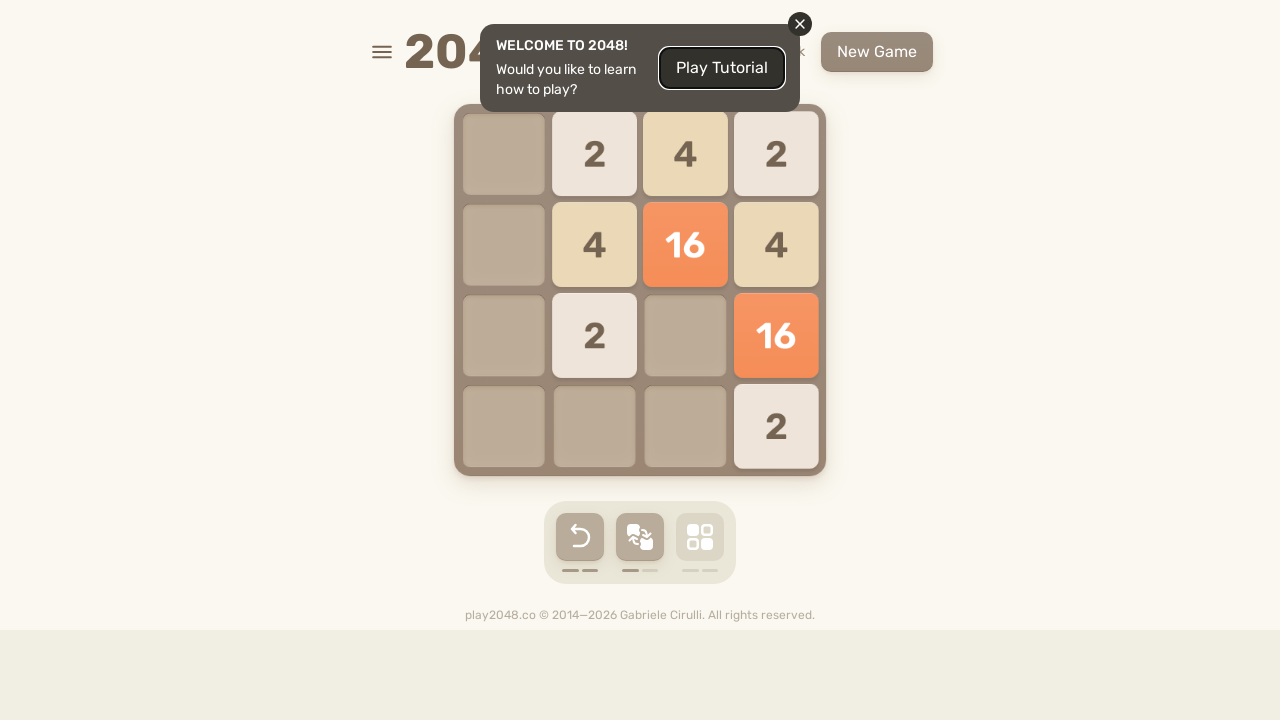

Pressed ArrowLeft key on html
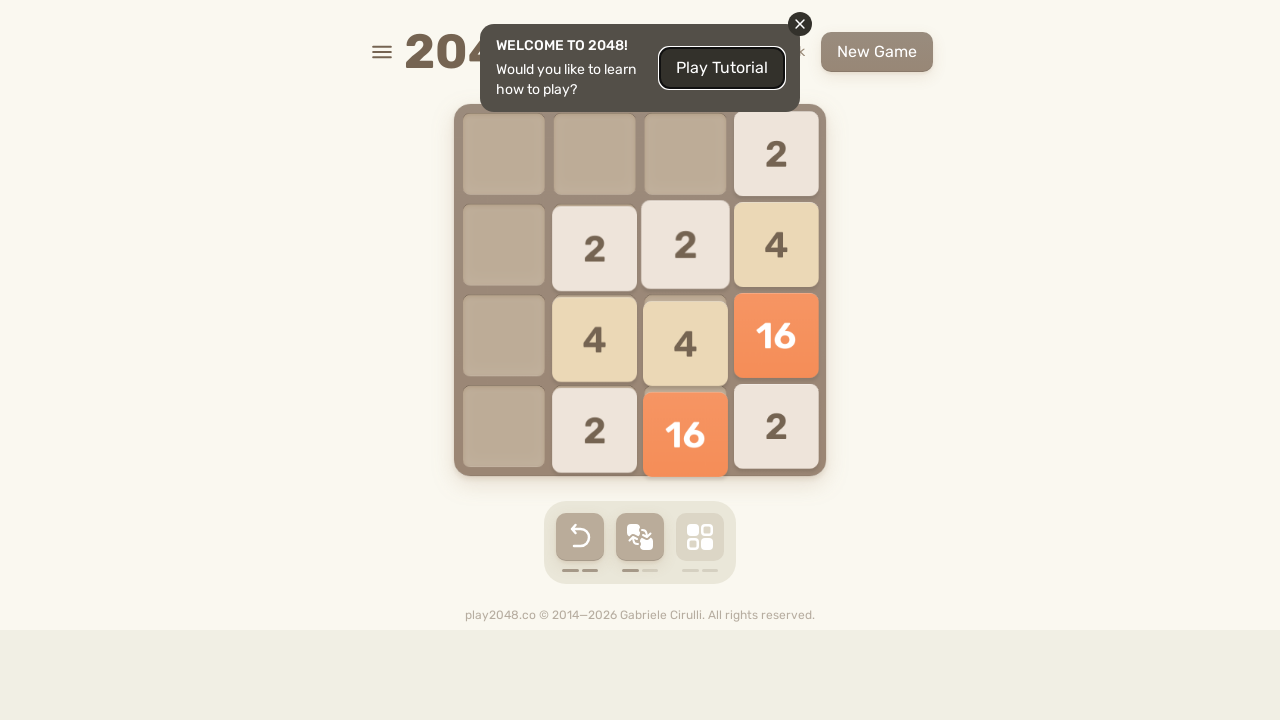

Pressed ArrowRight key on html
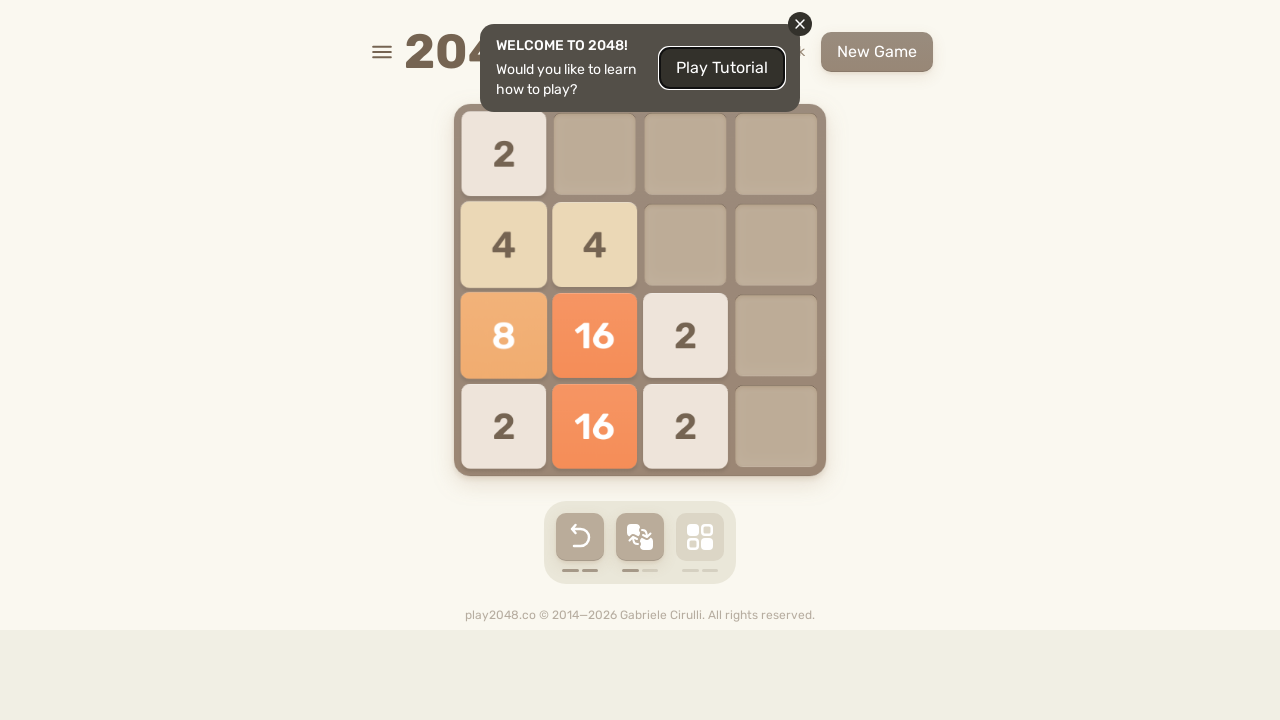

Pressed ArrowUp key on html
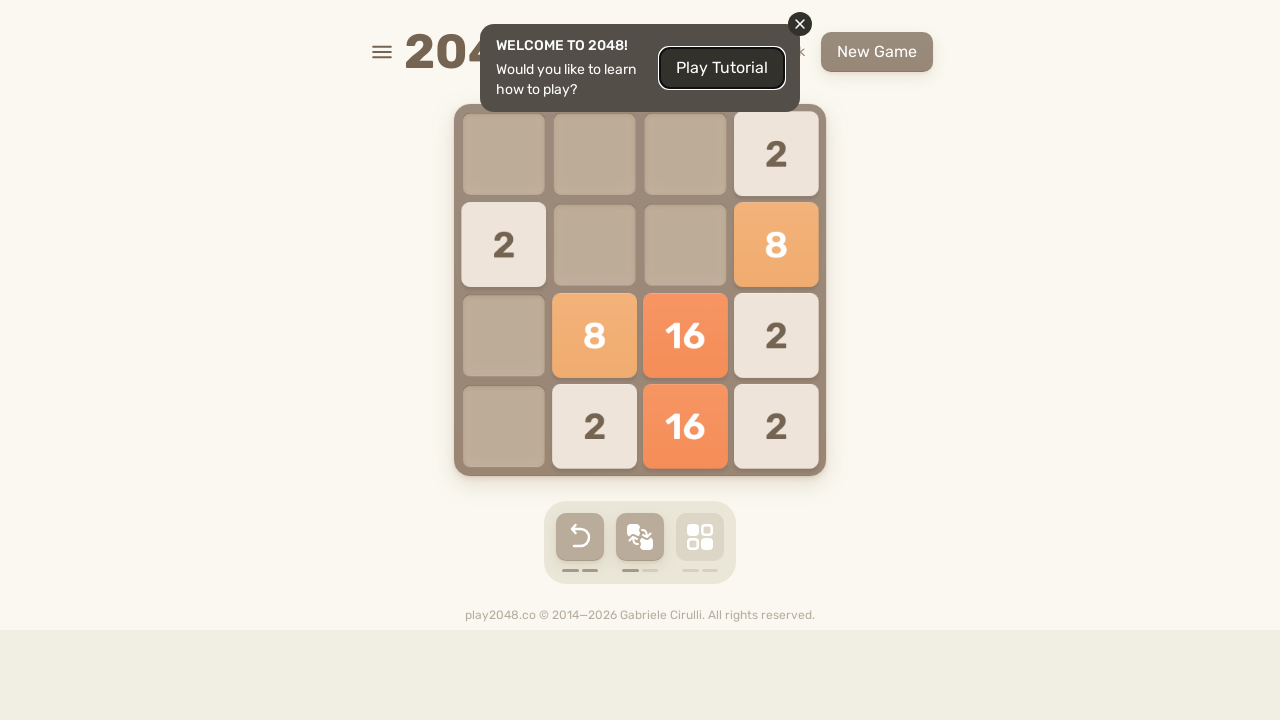

Pressed ArrowDown key on html
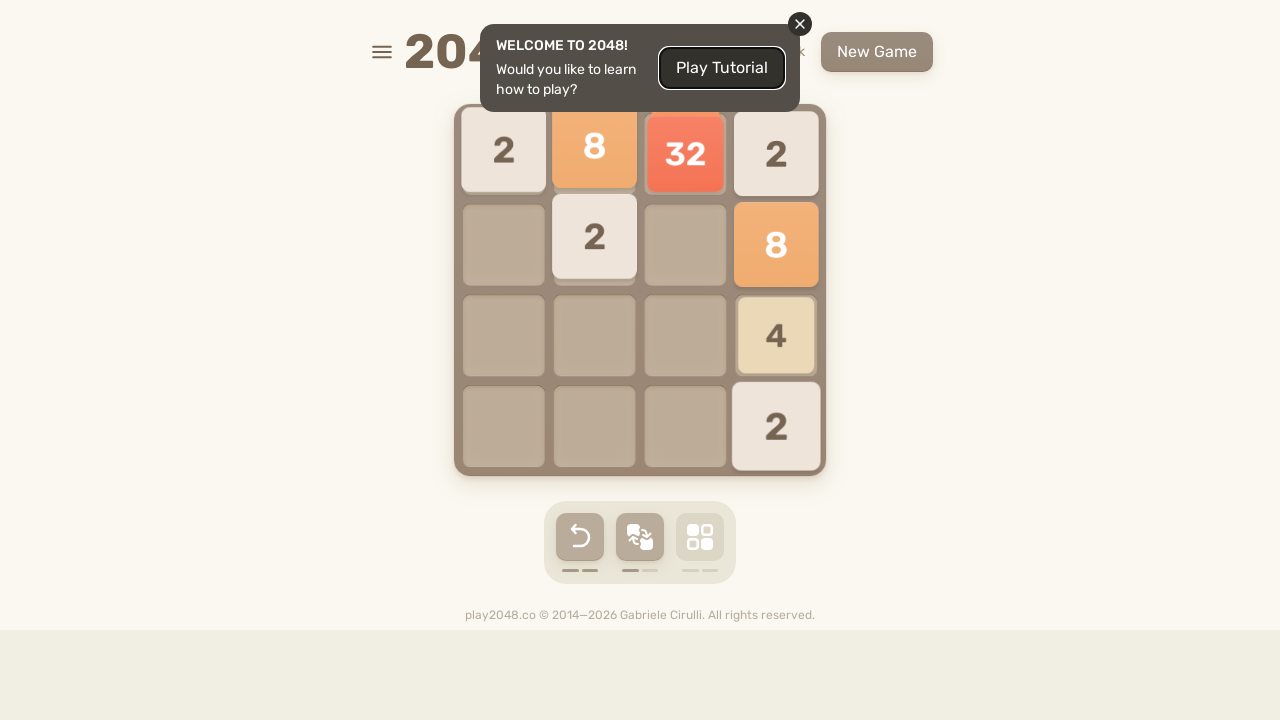

Pressed ArrowLeft key on html
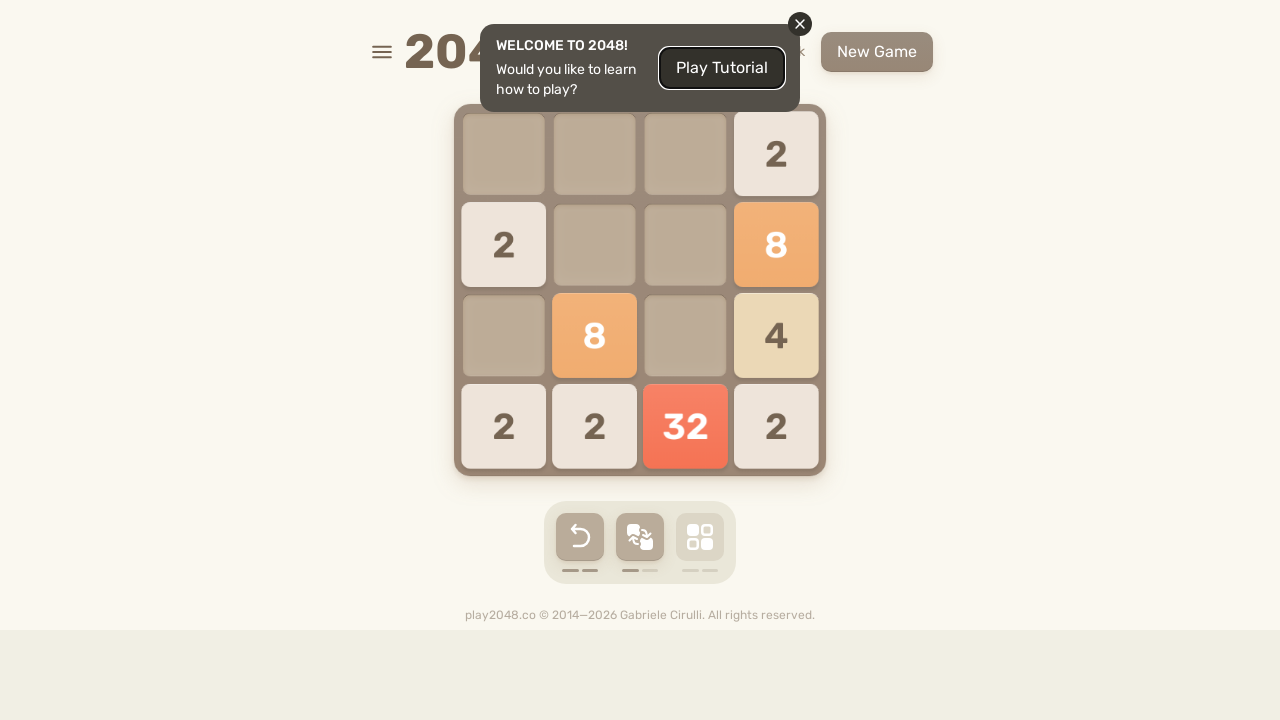

Pressed ArrowRight key on html
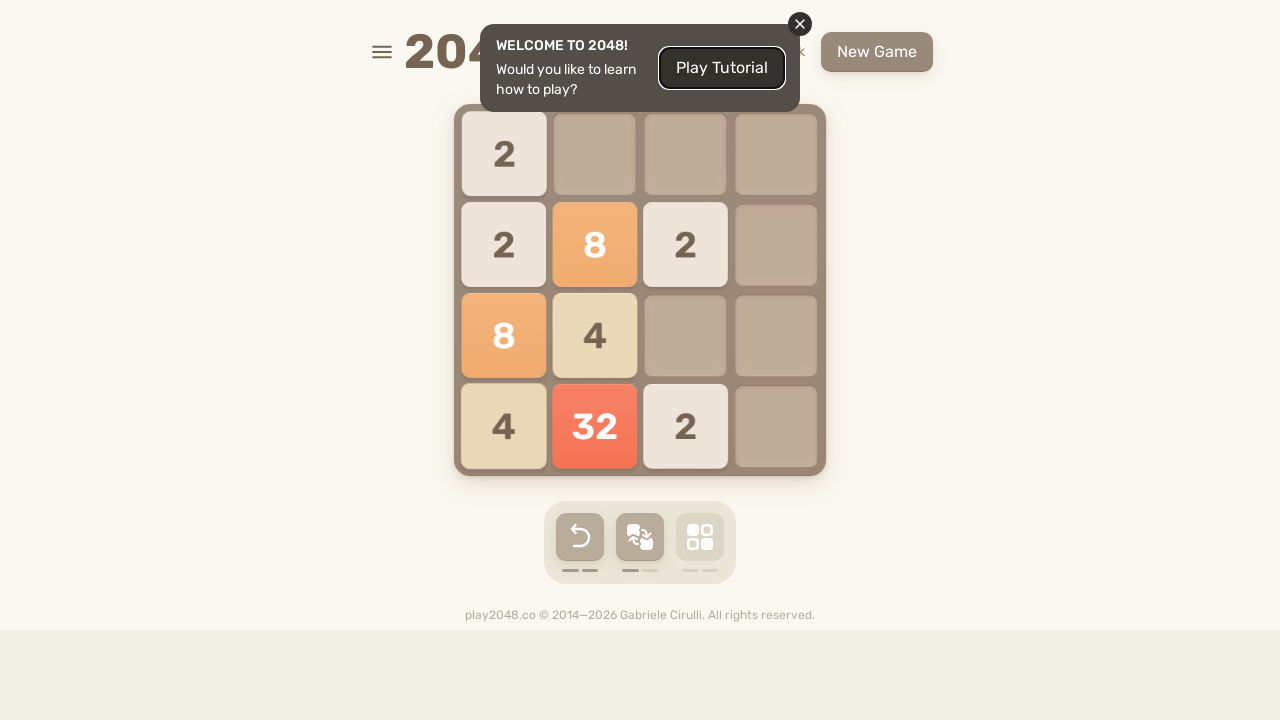

Pressed ArrowUp key on html
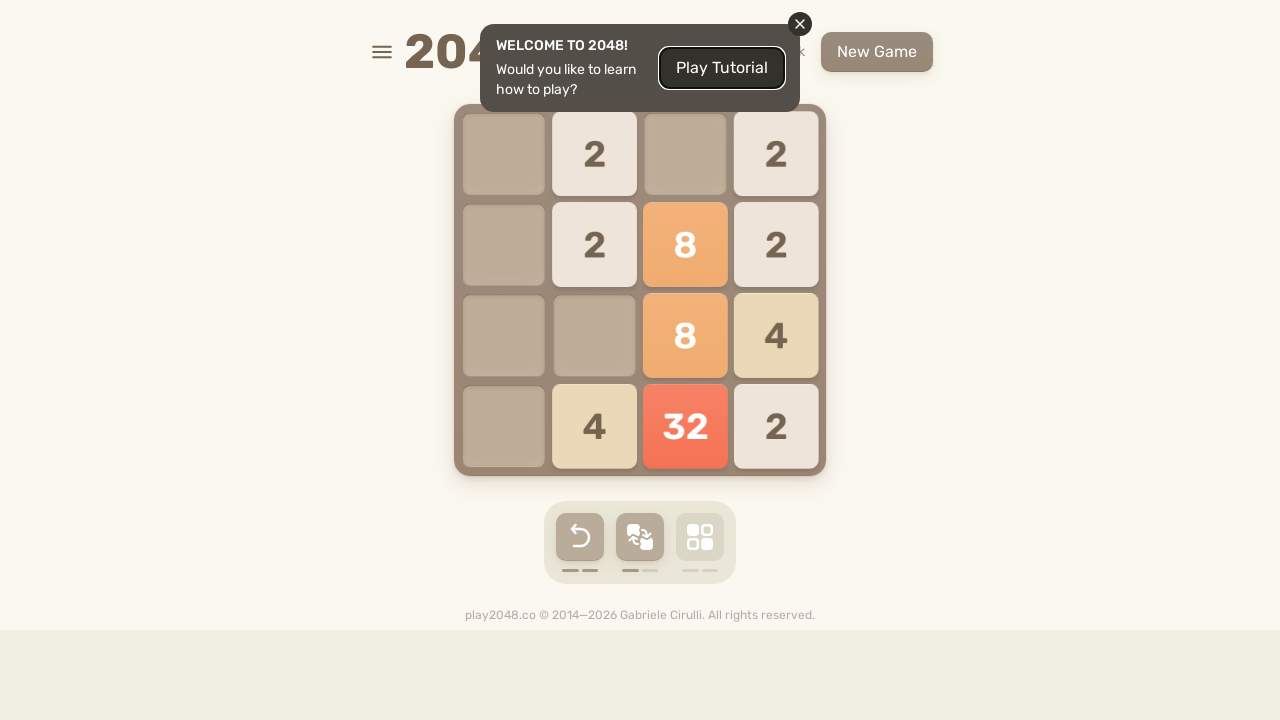

Pressed ArrowDown key on html
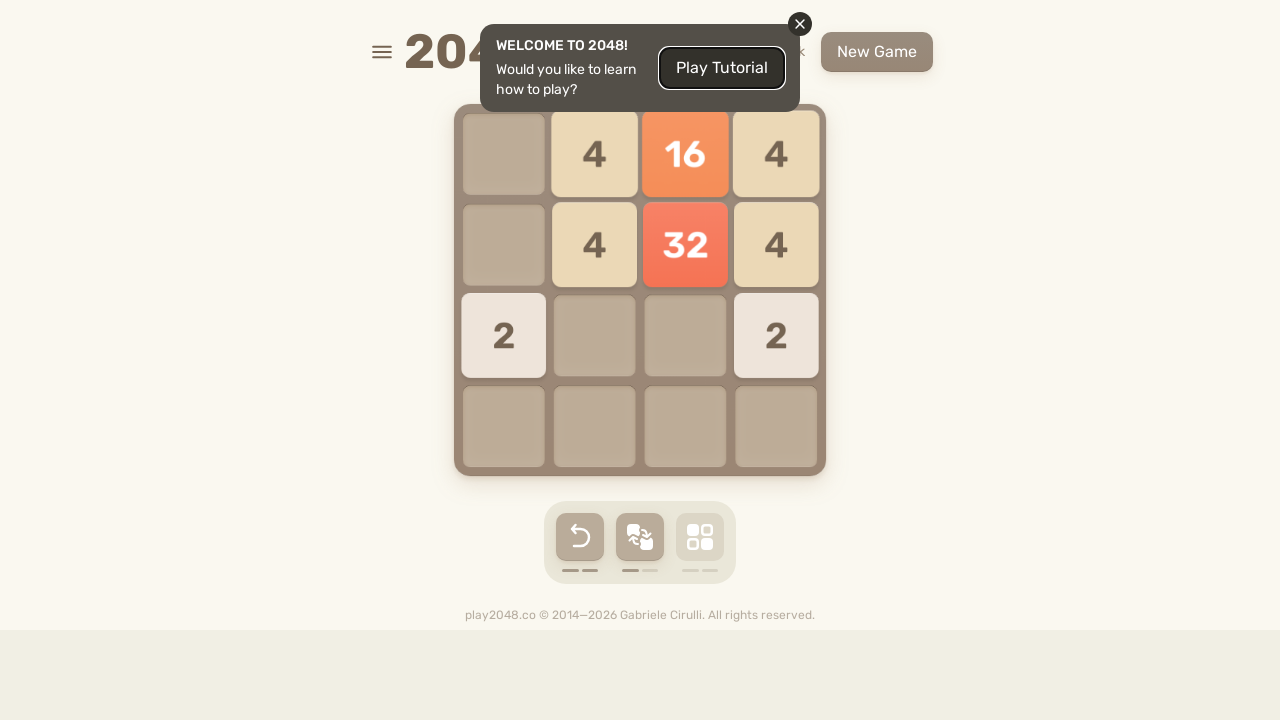

Pressed ArrowLeft key on html
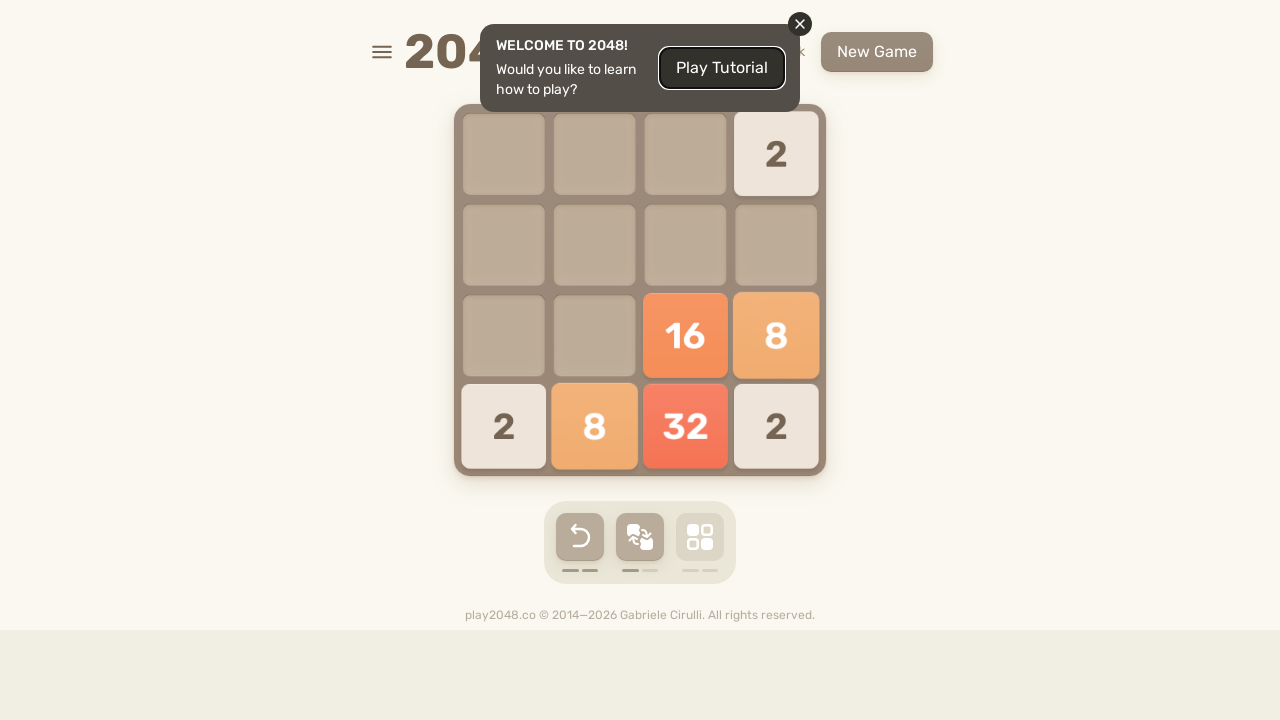

Pressed ArrowRight key on html
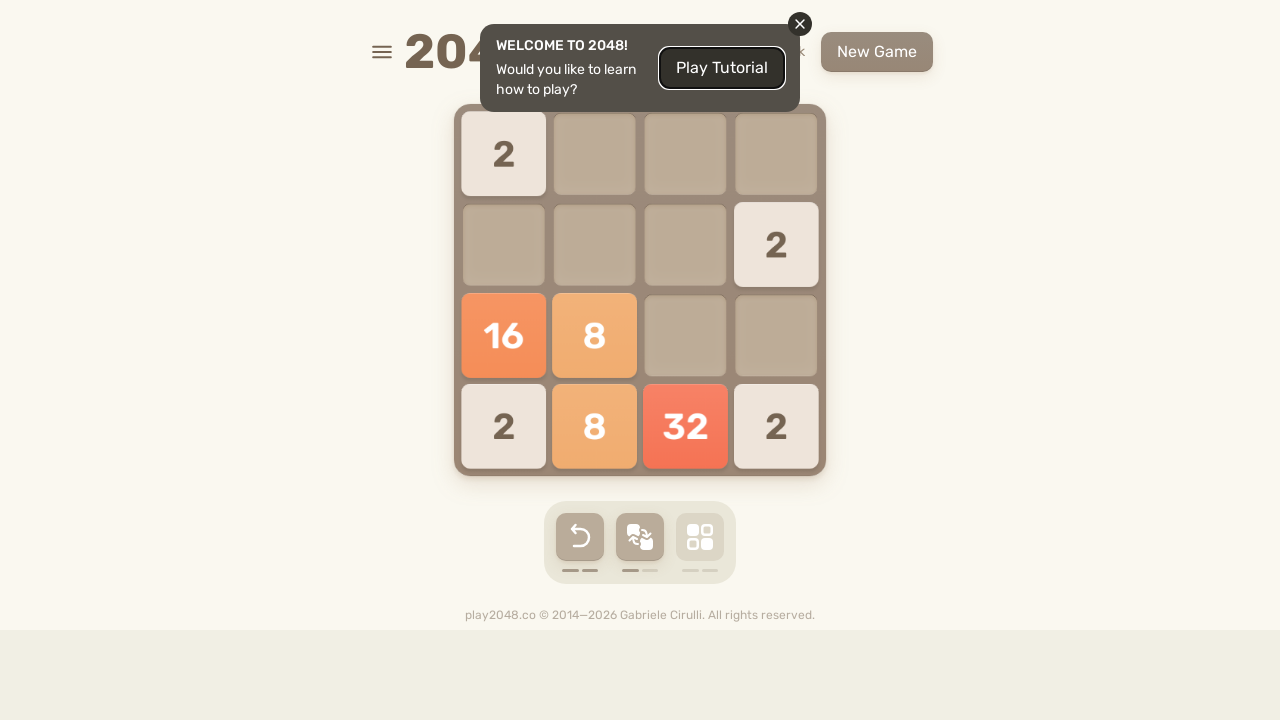

Pressed ArrowUp key on html
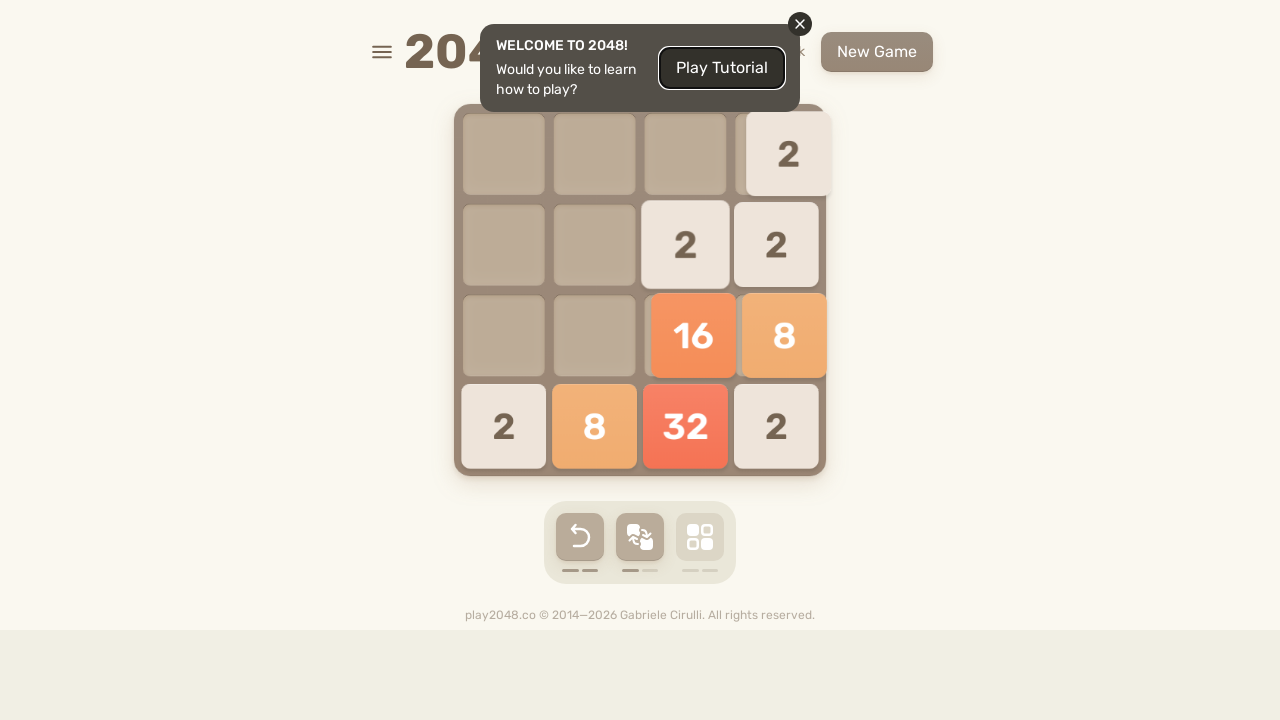

Pressed ArrowDown key on html
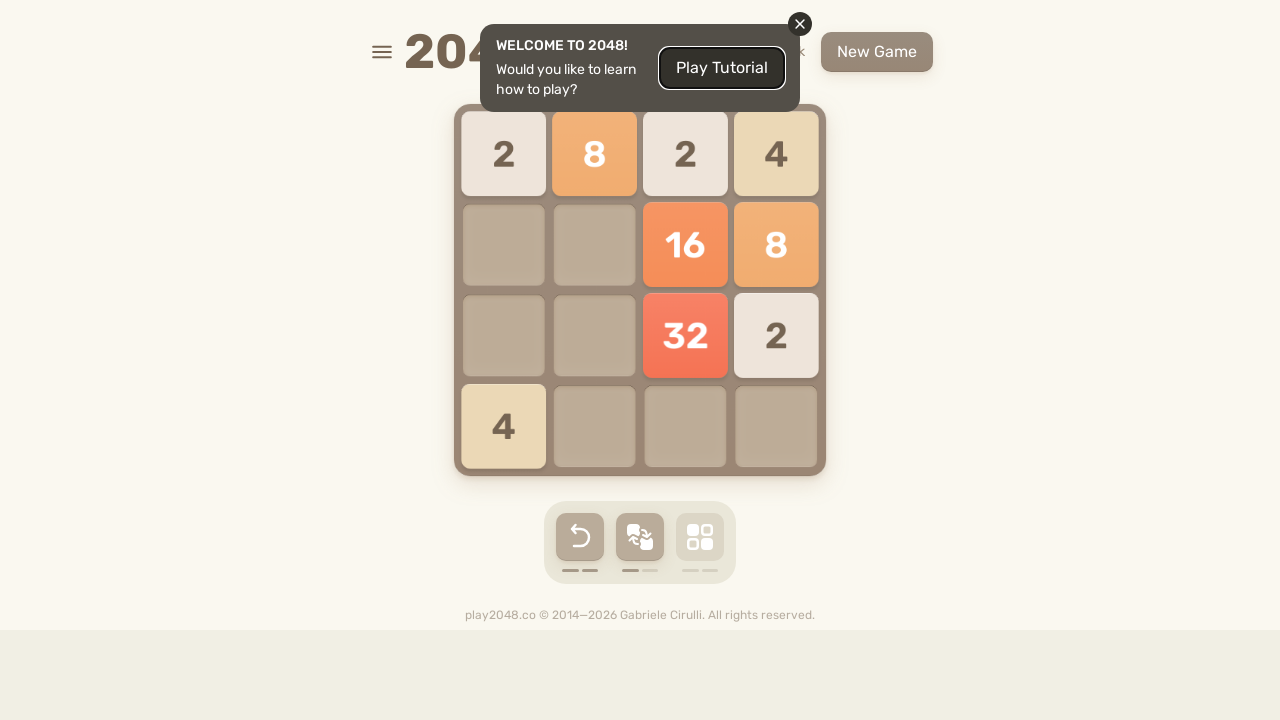

Pressed ArrowLeft key on html
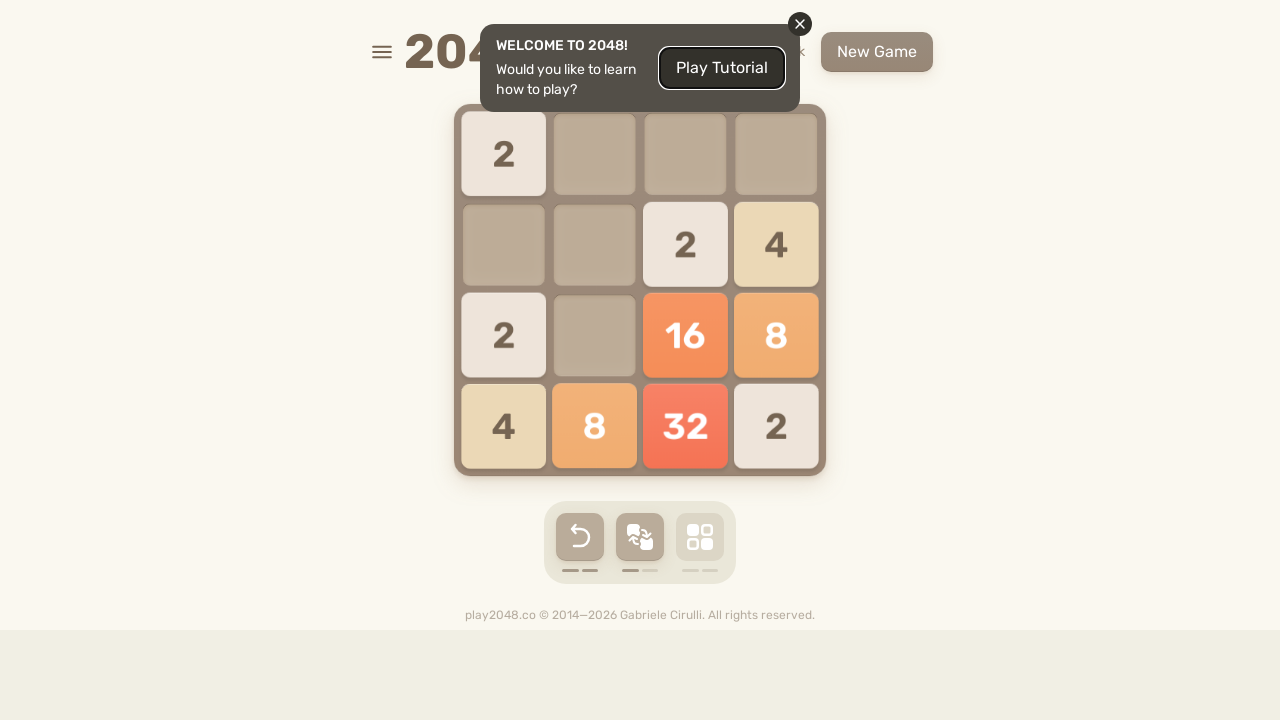

Pressed ArrowRight key on html
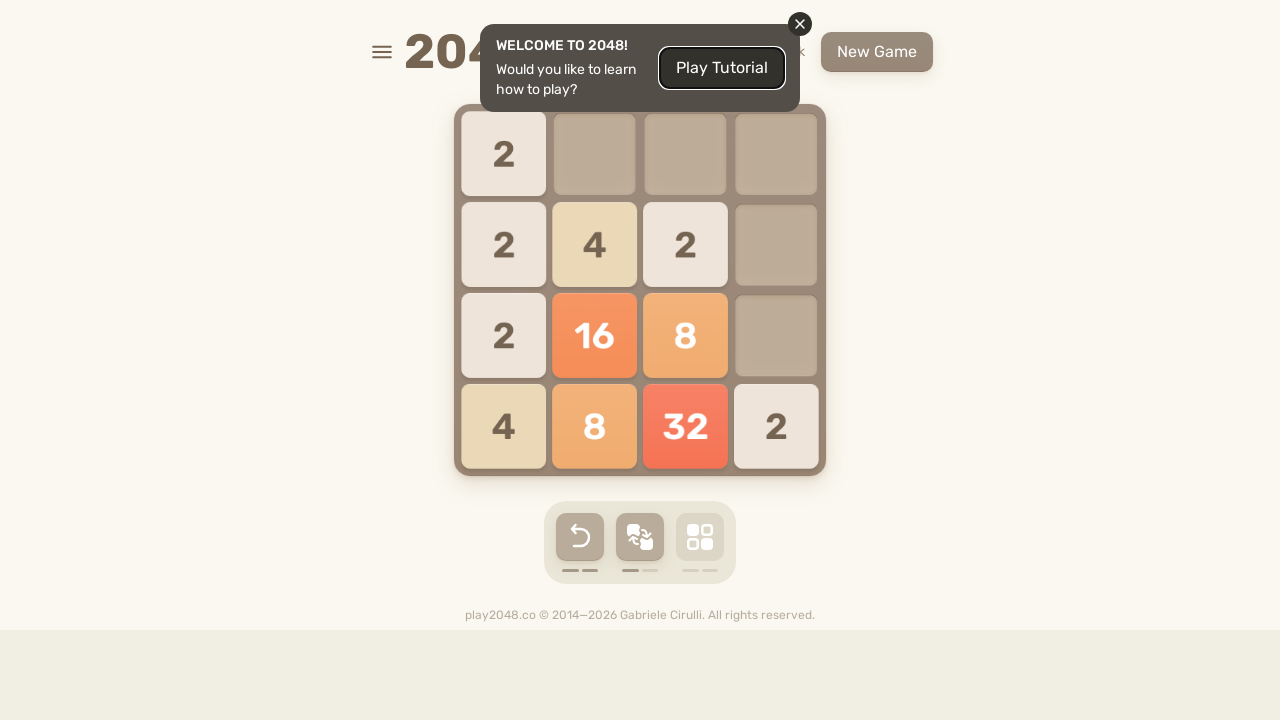

Pressed ArrowUp key on html
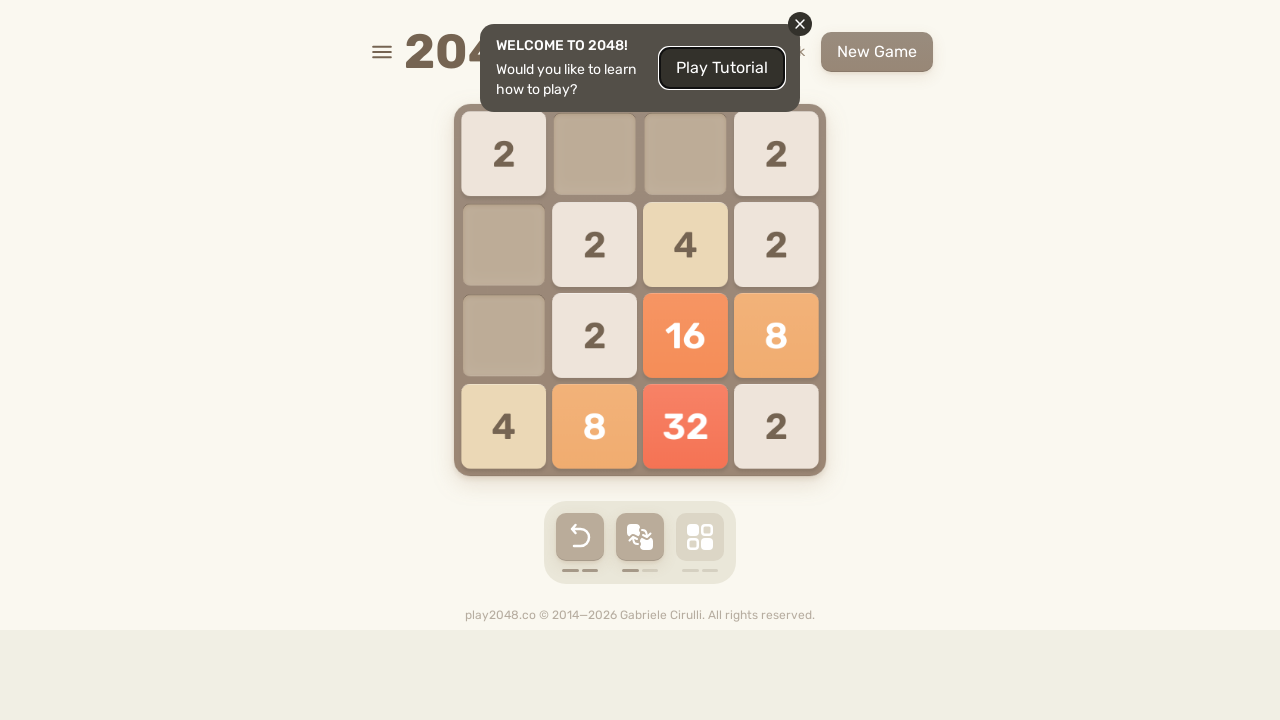

Pressed ArrowDown key on html
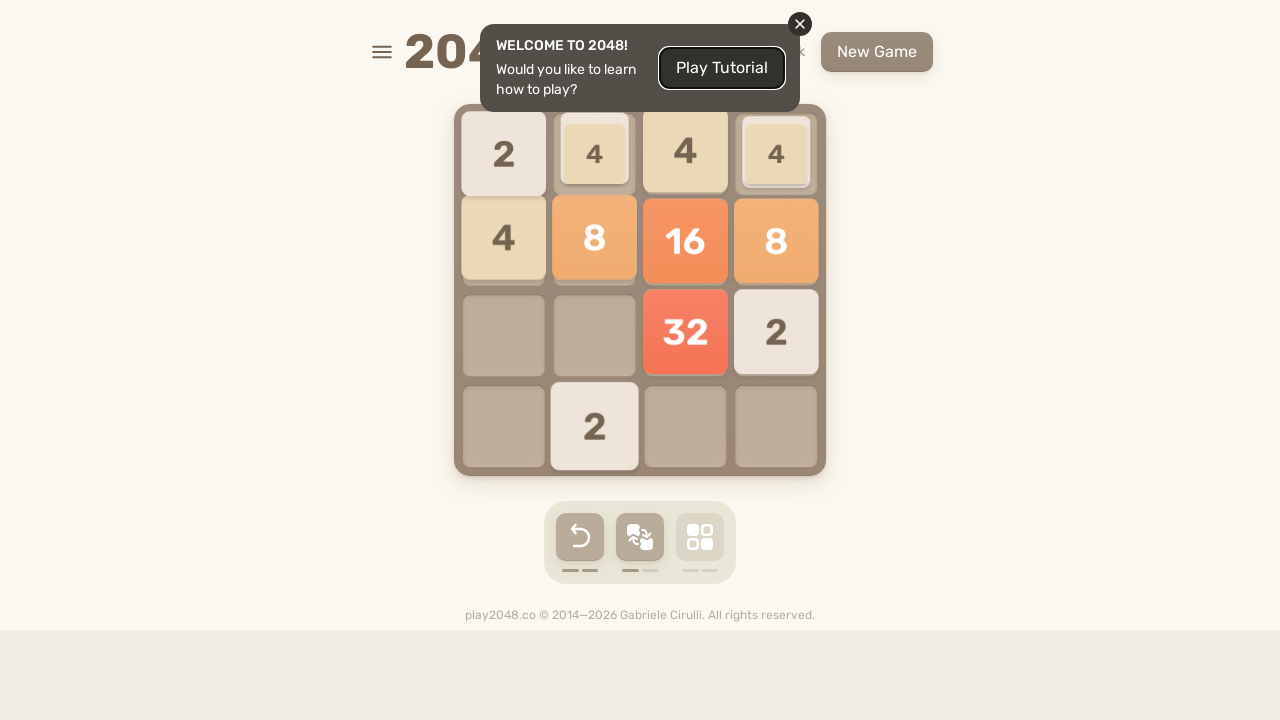

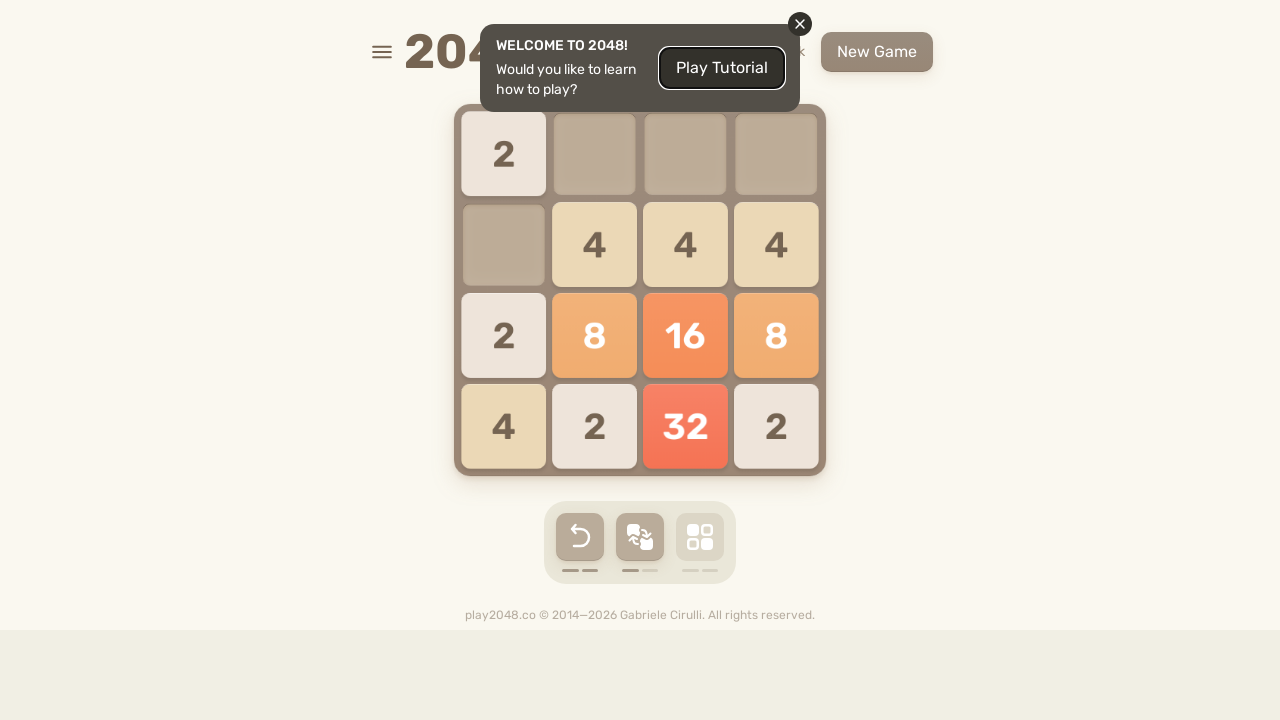